Tests footer navigation by clicking each link in the first column of the footer section and navigating back to the main page

Starting URL: https://rahulshettyacademy.com/AutomationPractice

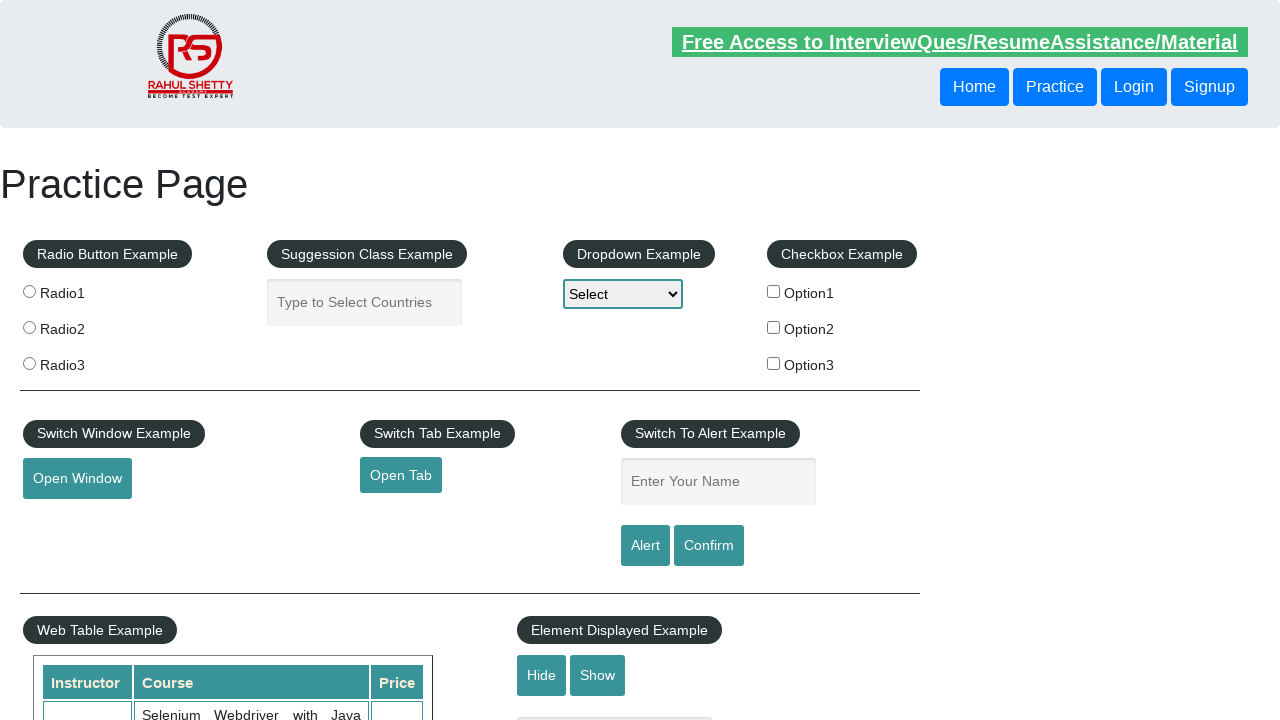

Located footer section with id 'gf-BIG'
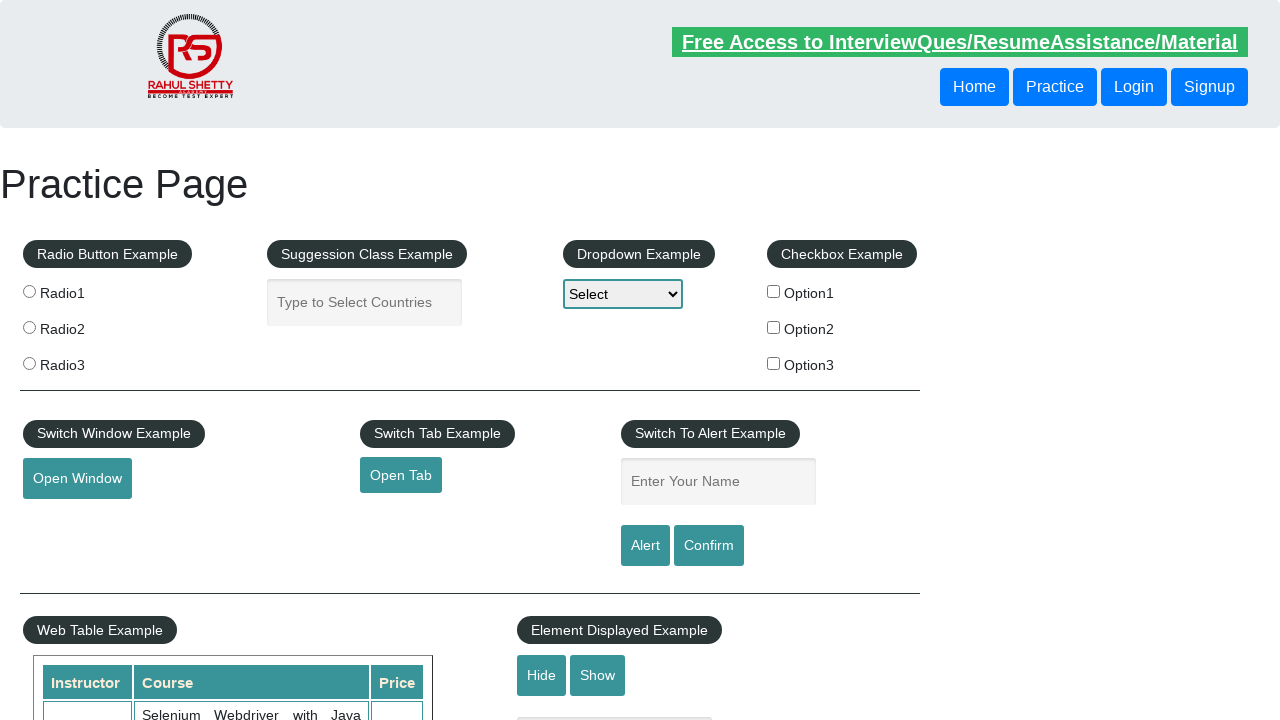

Located first column of footer links
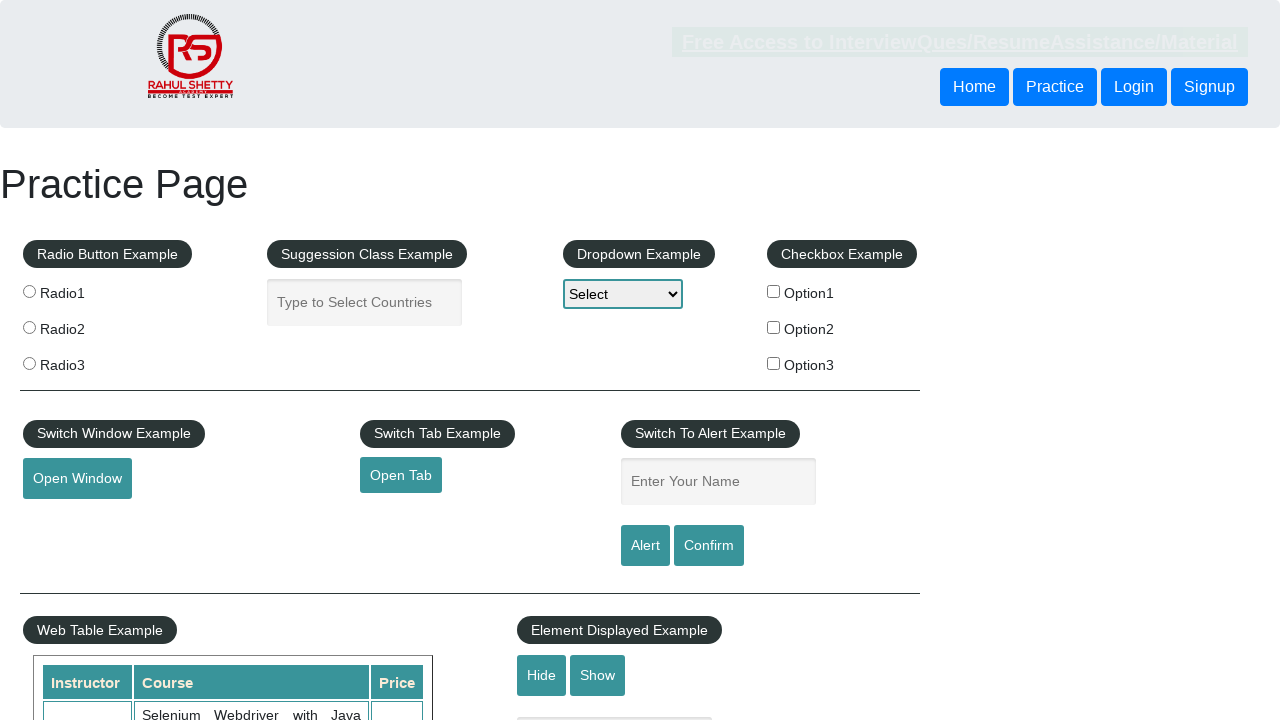

Found 5 links in the first footer column
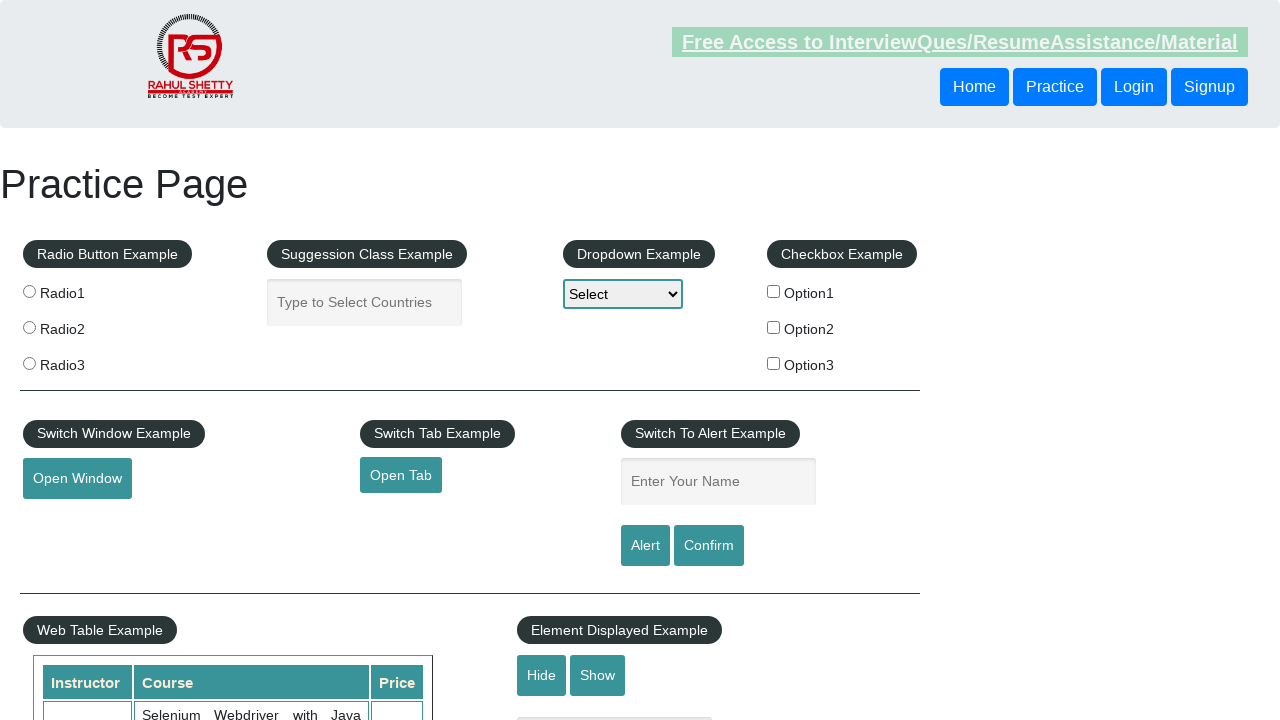

Re-located footer section for link 1
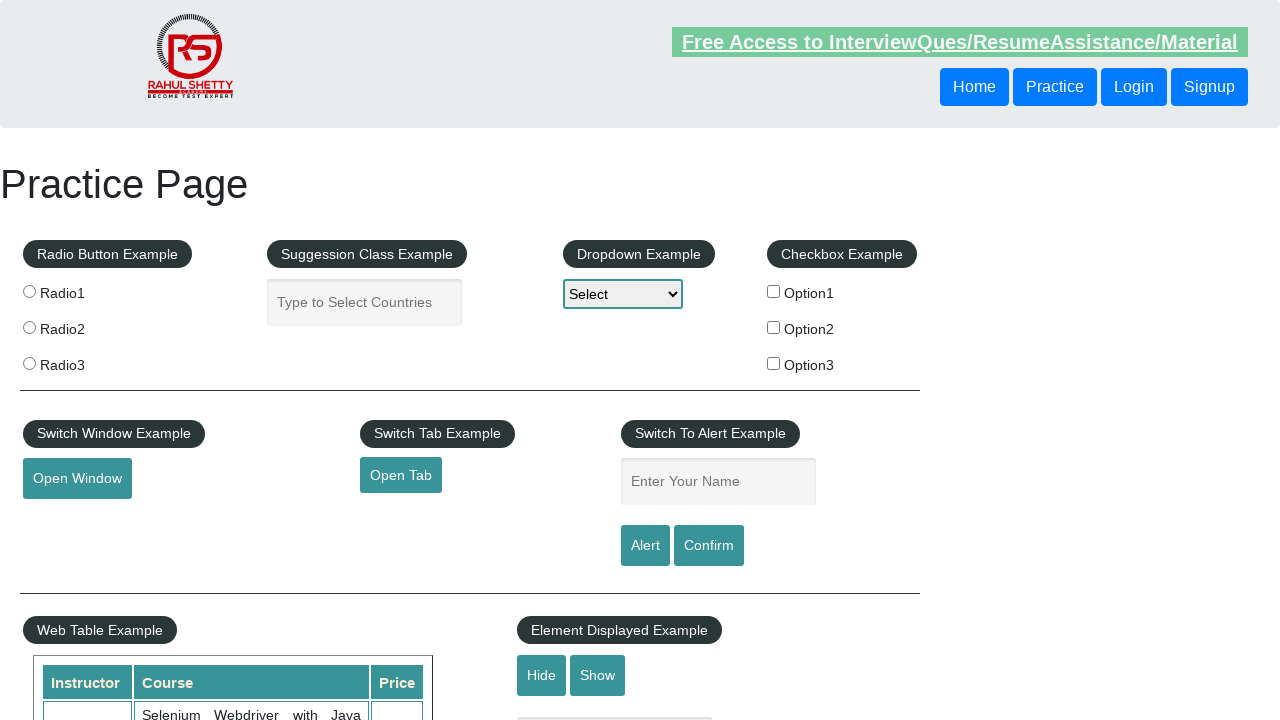

Re-located first column for link 1
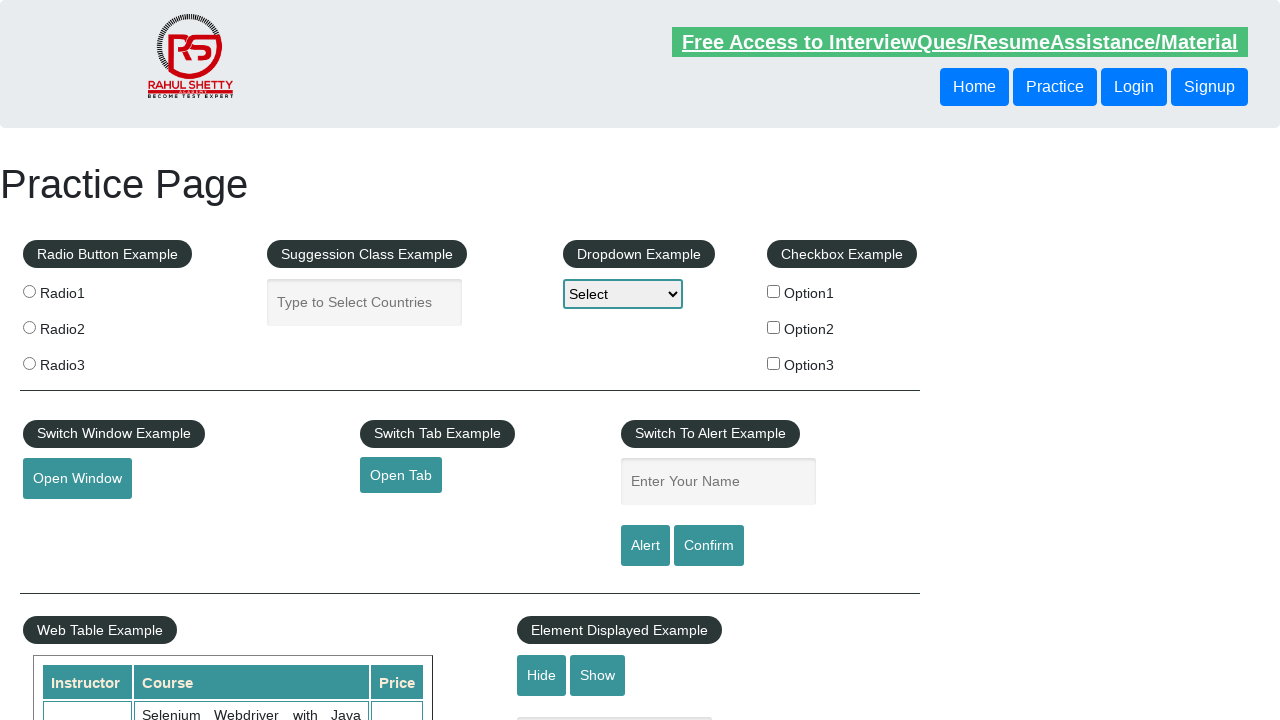

Located footer link 1 of 5
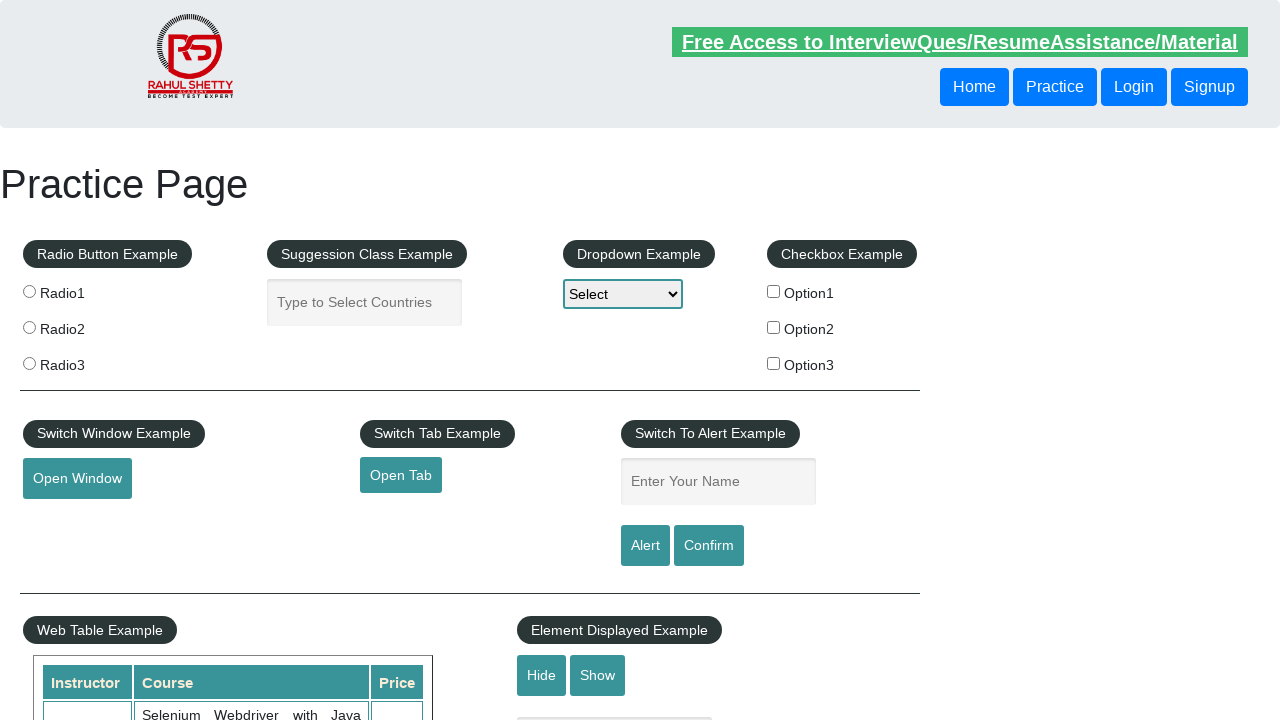

Clicked footer link 1 at (157, 482) on div#gf-BIG >> xpath=//td[1]/ul >> a >> nth=0
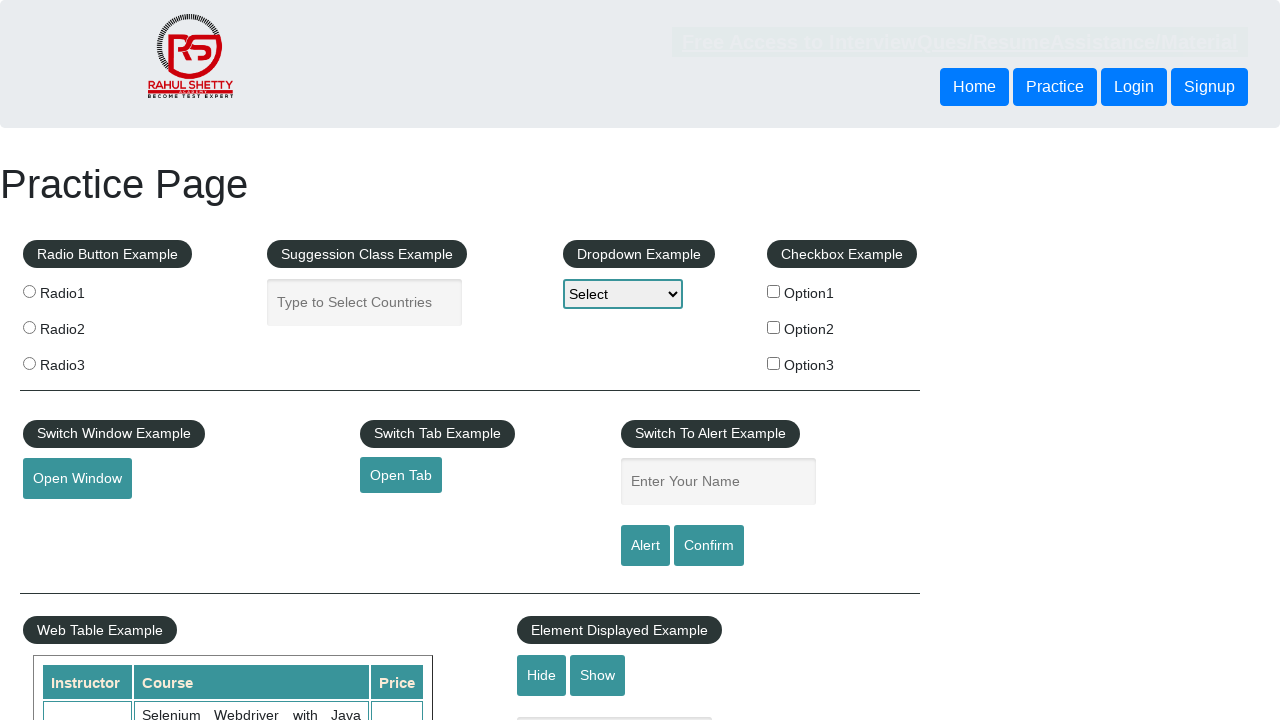

Page loaded after clicking link 1
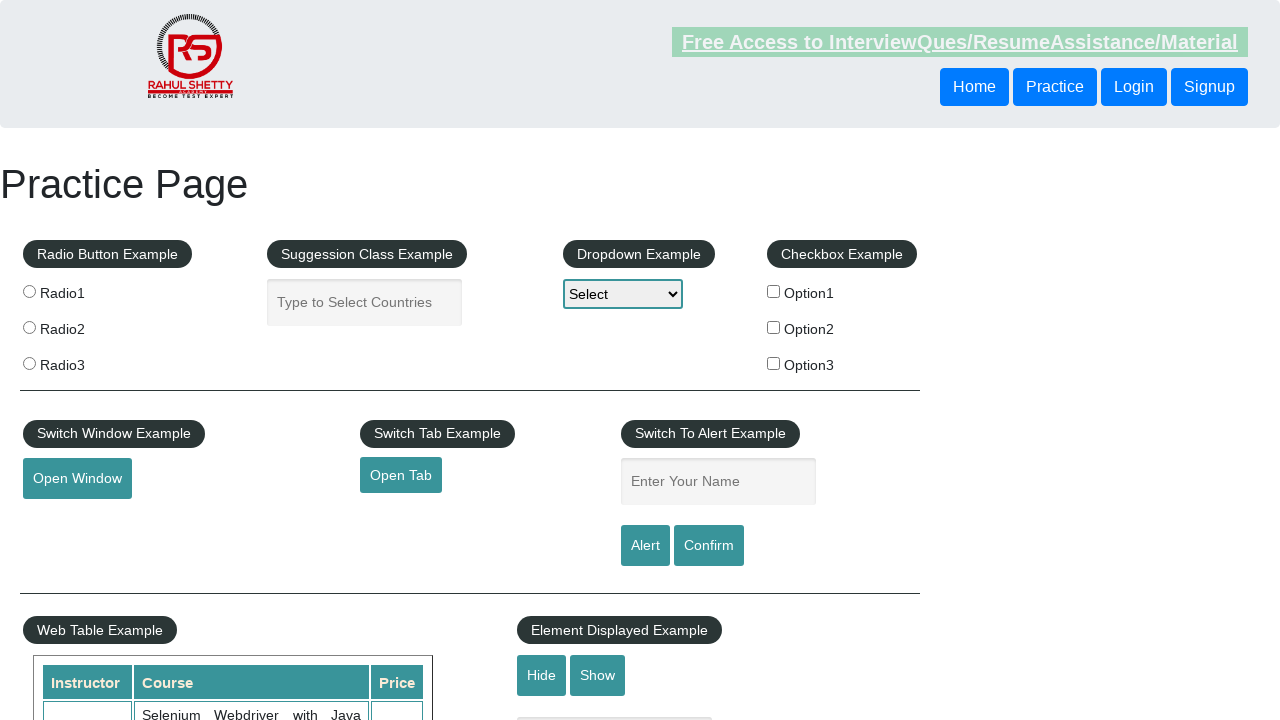

Navigated back to main page after visiting link 1
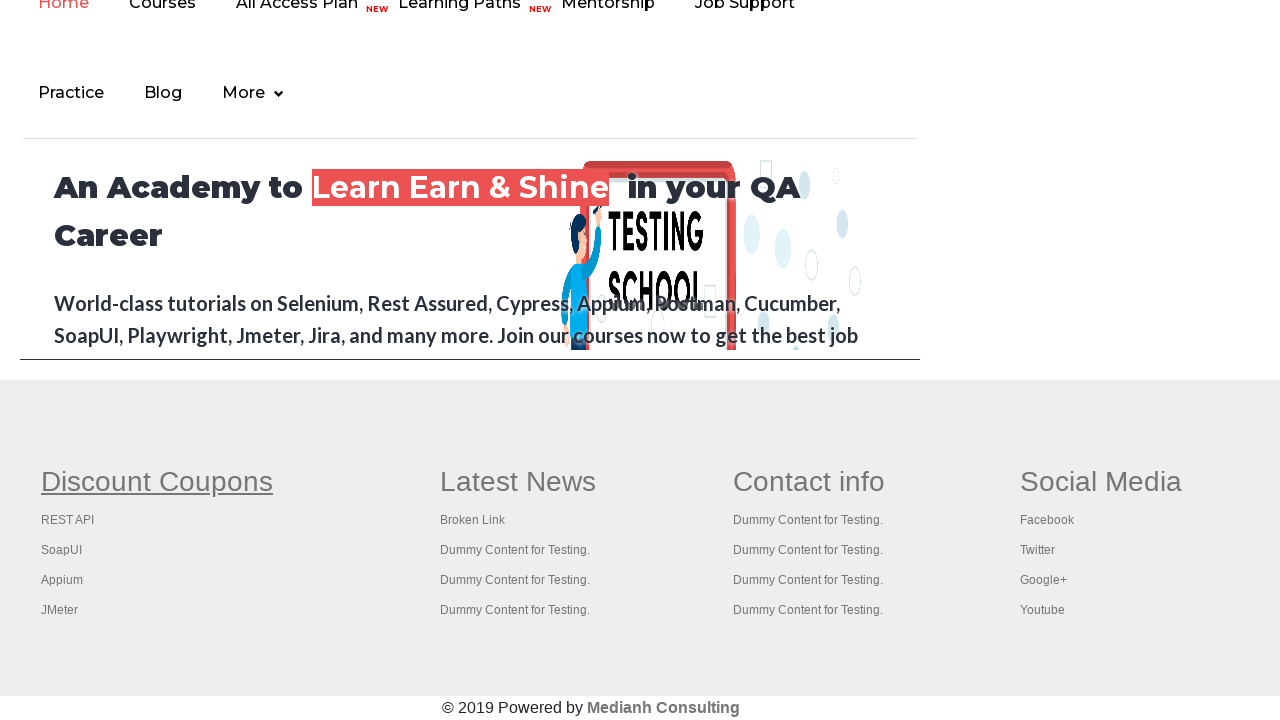

Main page footer loaded after returning from link 1
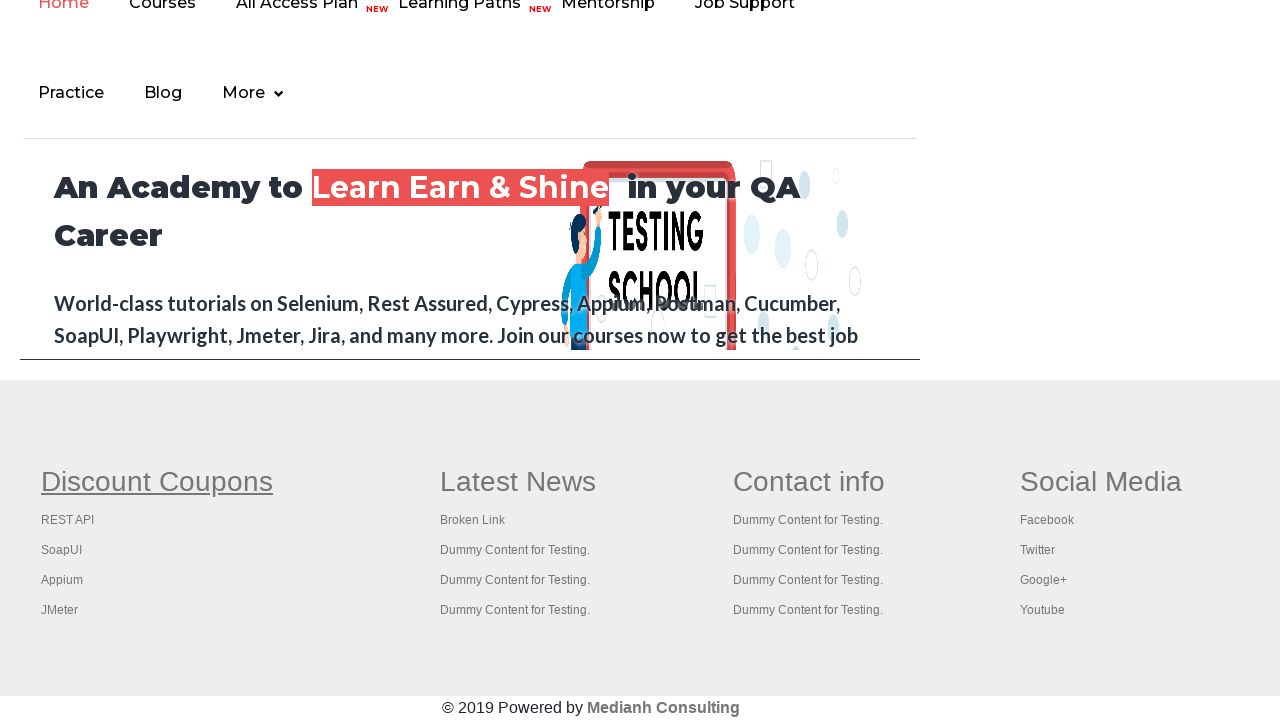

Re-located footer section for link 2
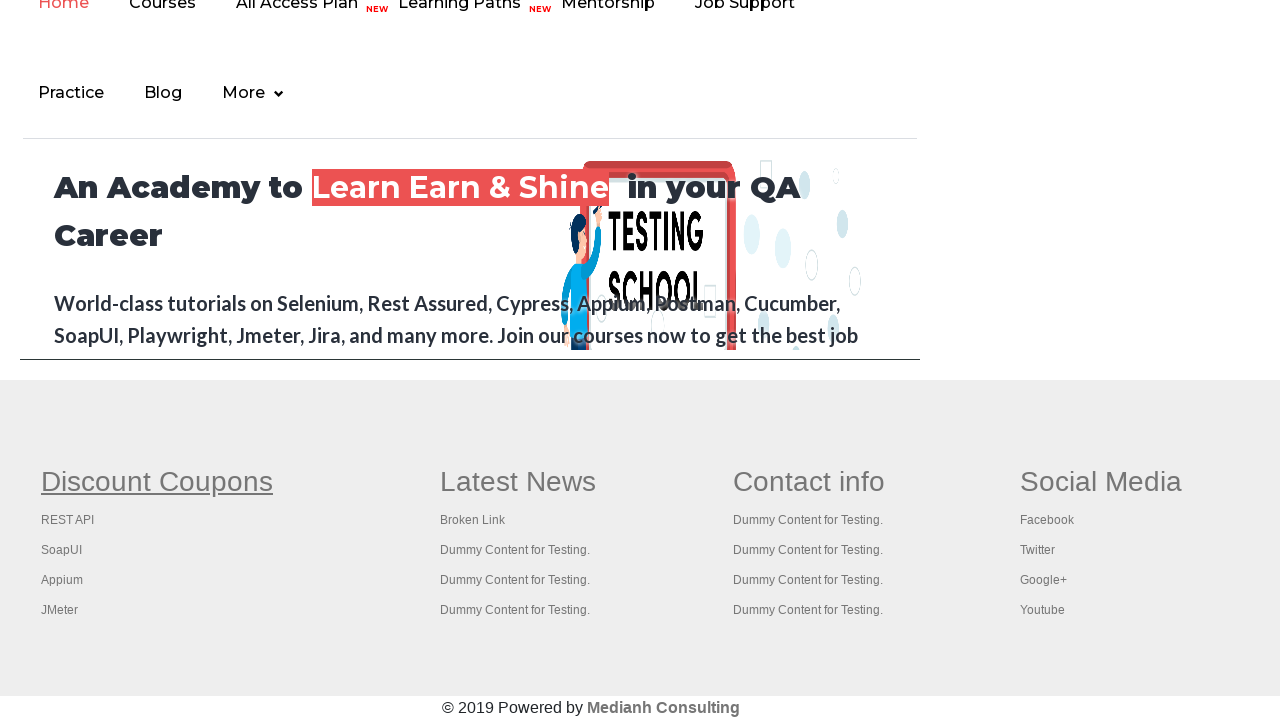

Re-located first column for link 2
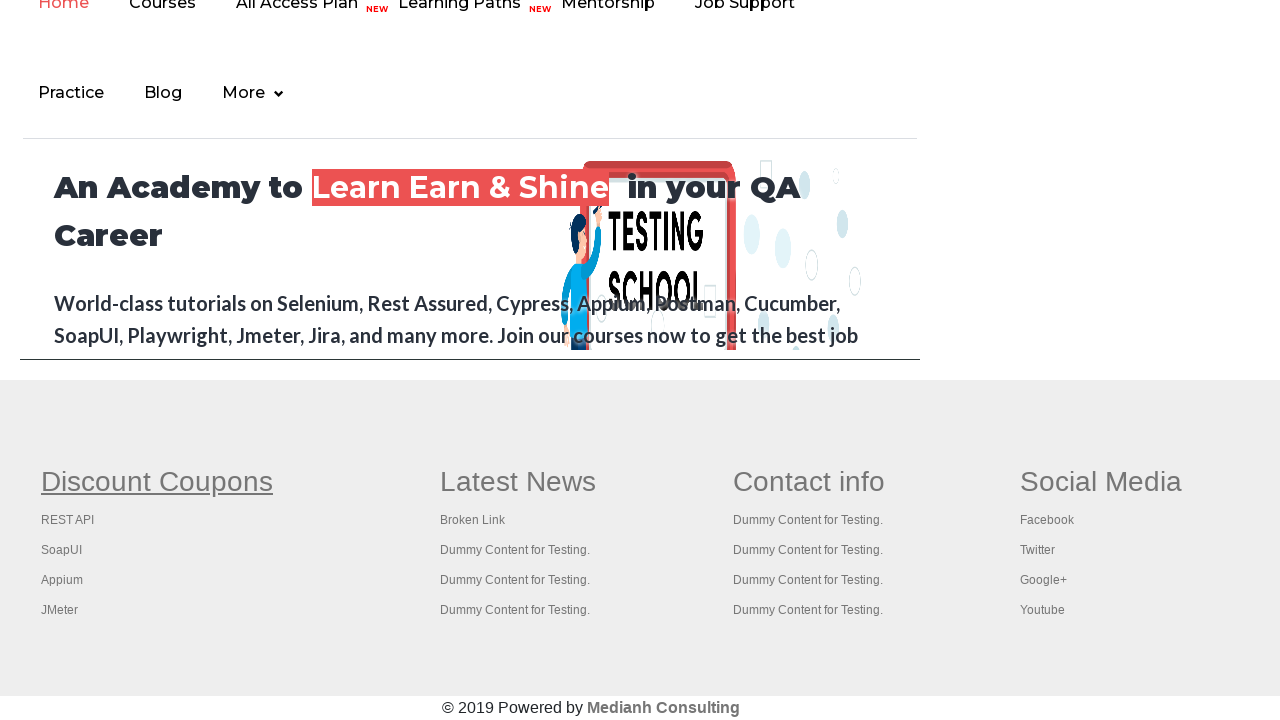

Located footer link 2 of 5
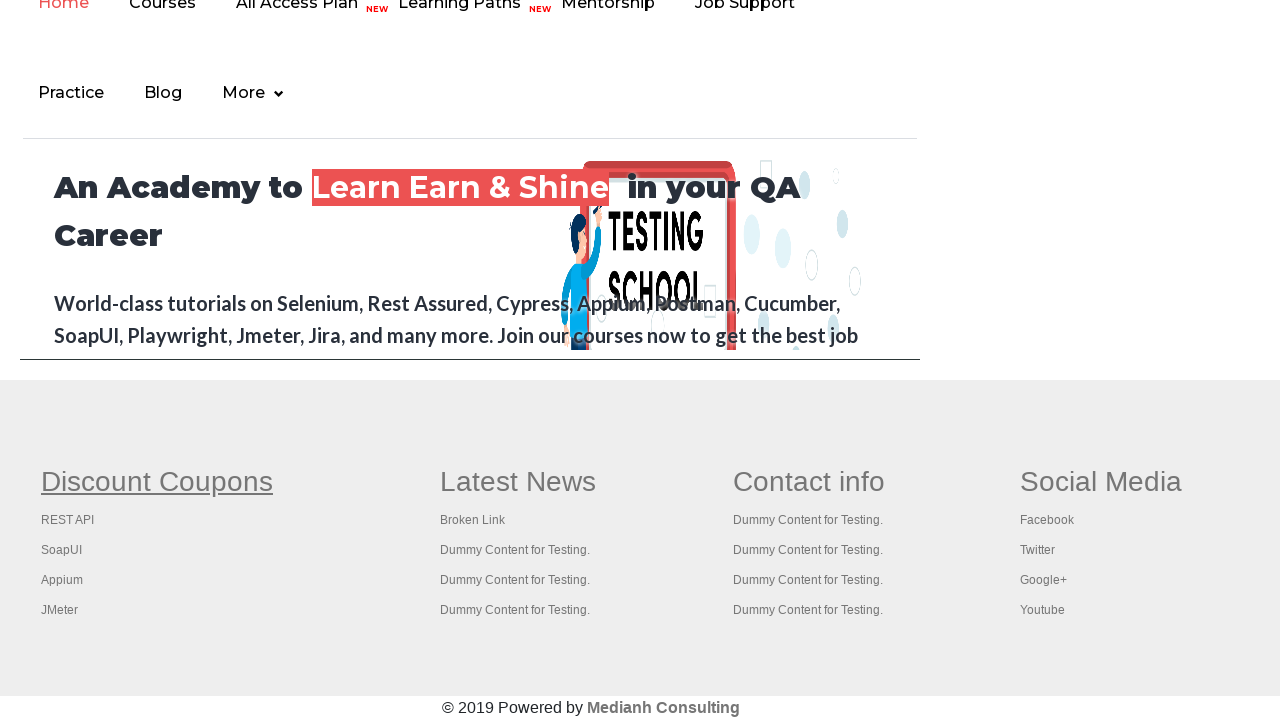

Clicked footer link 2 at (68, 520) on div#gf-BIG >> xpath=//td[1]/ul >> a >> nth=1
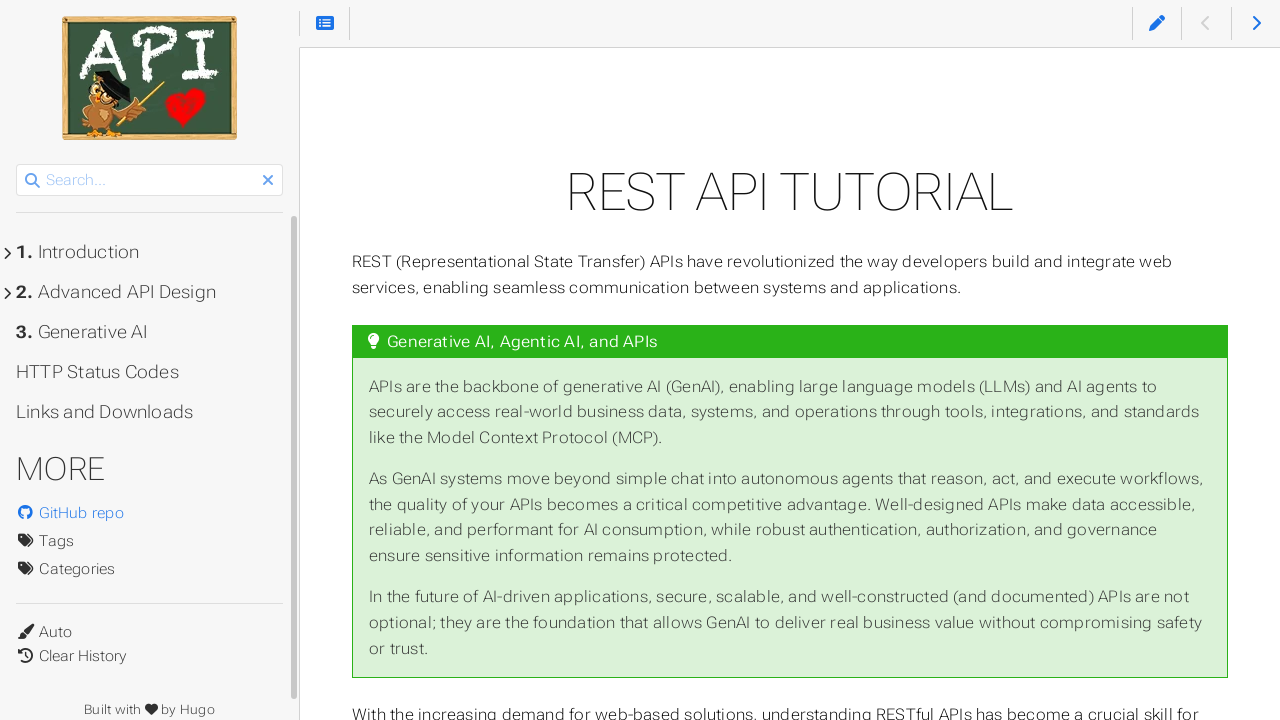

Page loaded after clicking link 2
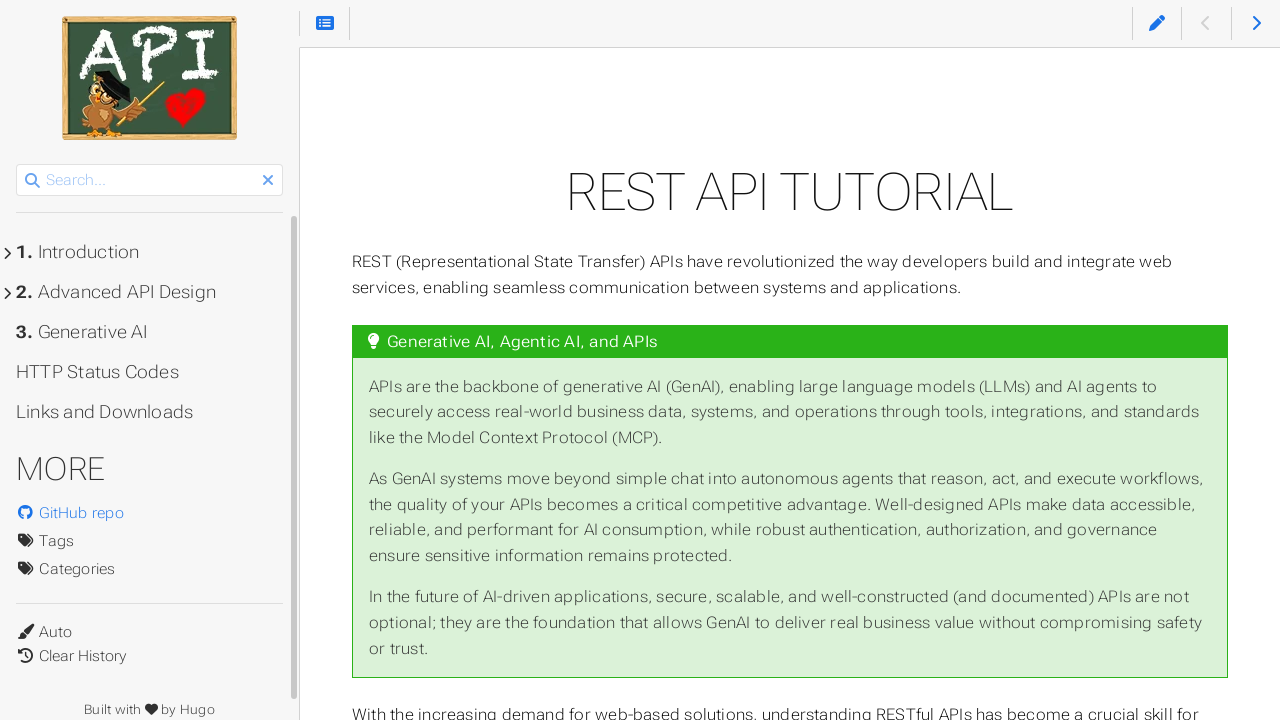

Navigated back to main page after visiting link 2
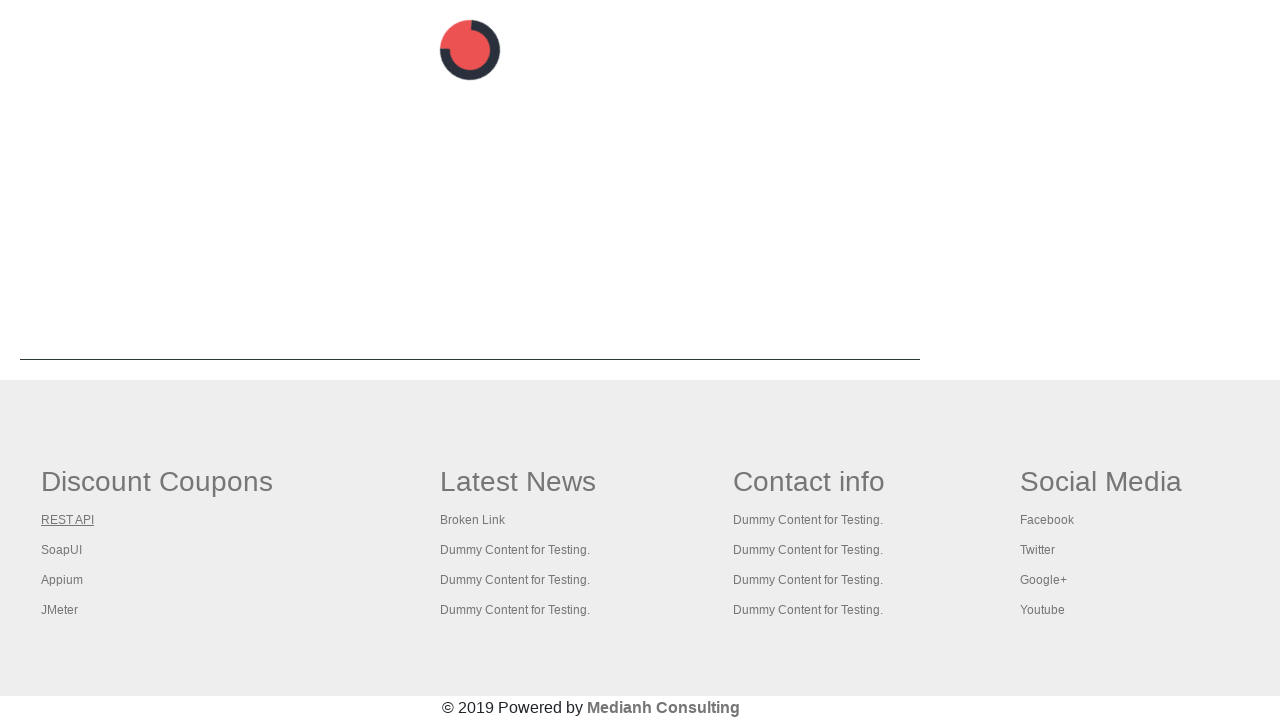

Main page footer loaded after returning from link 2
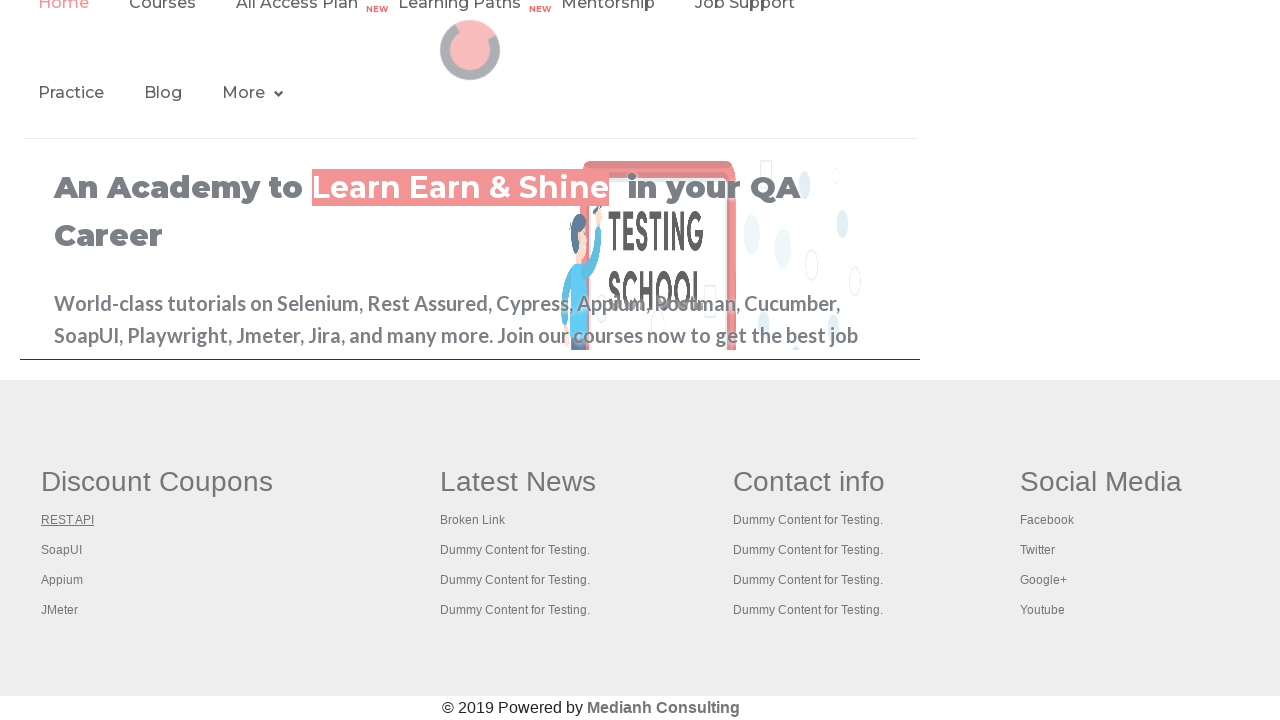

Re-located footer section for link 3
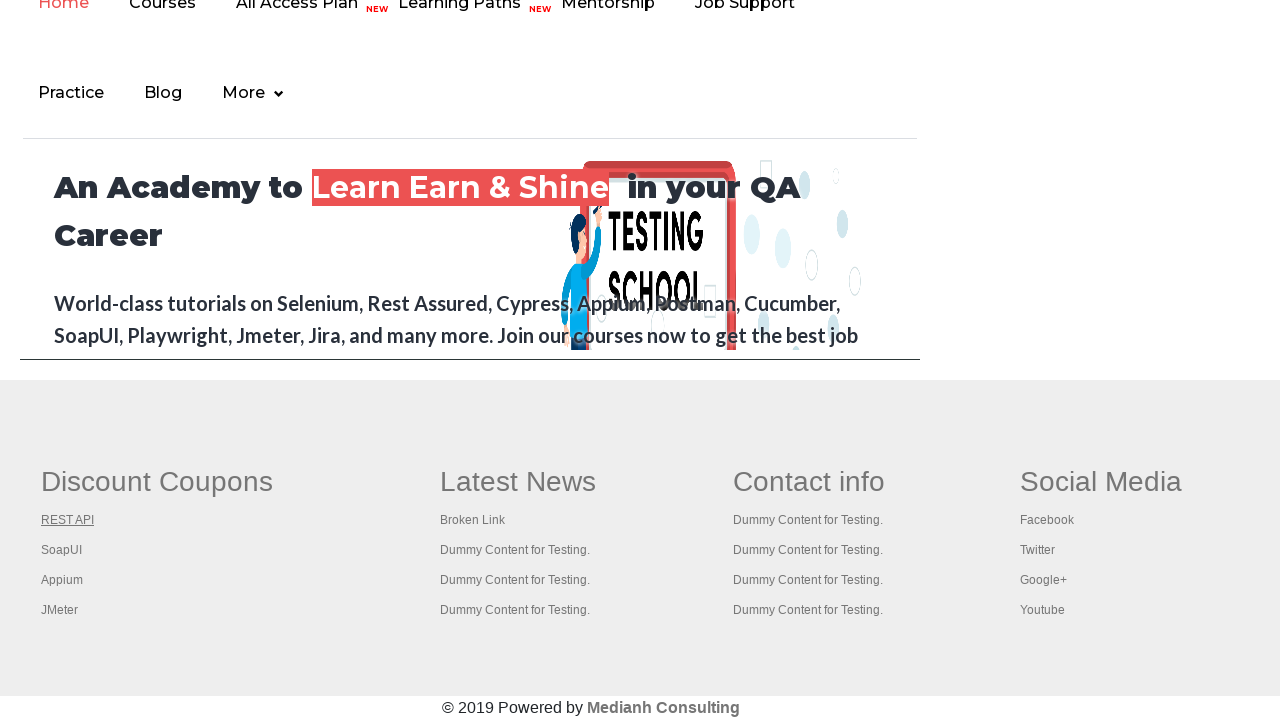

Re-located first column for link 3
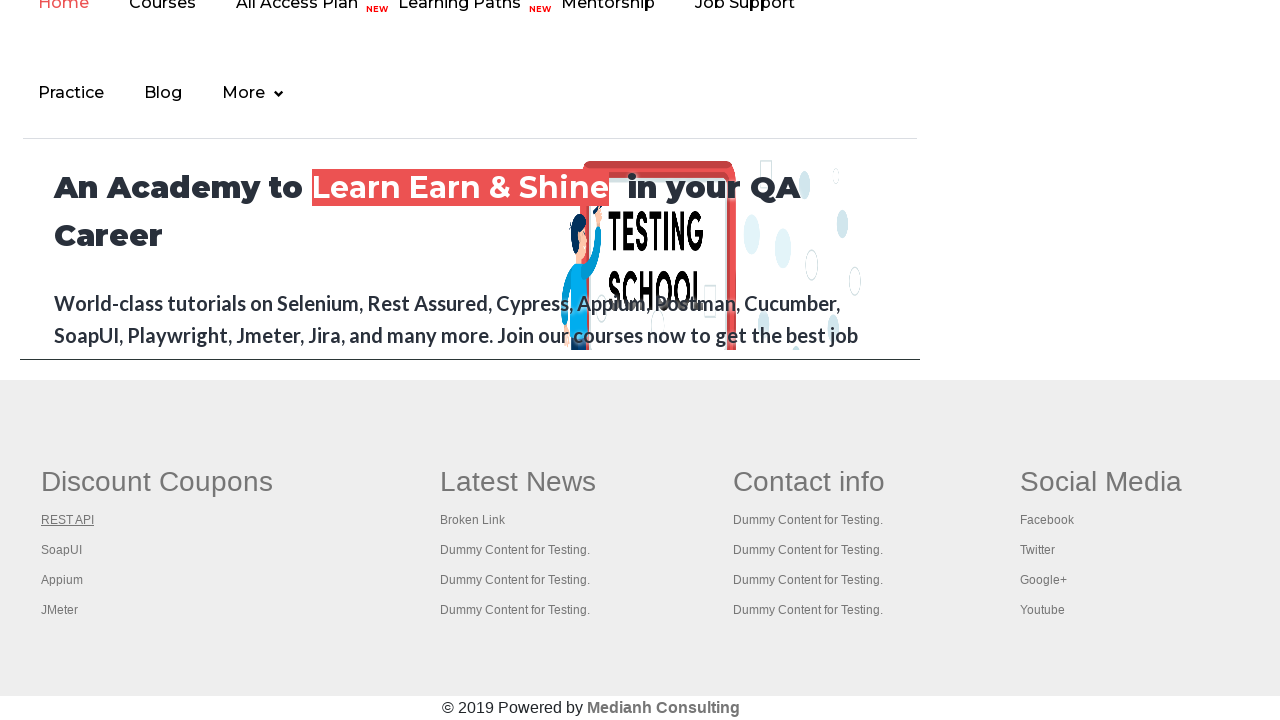

Located footer link 3 of 5
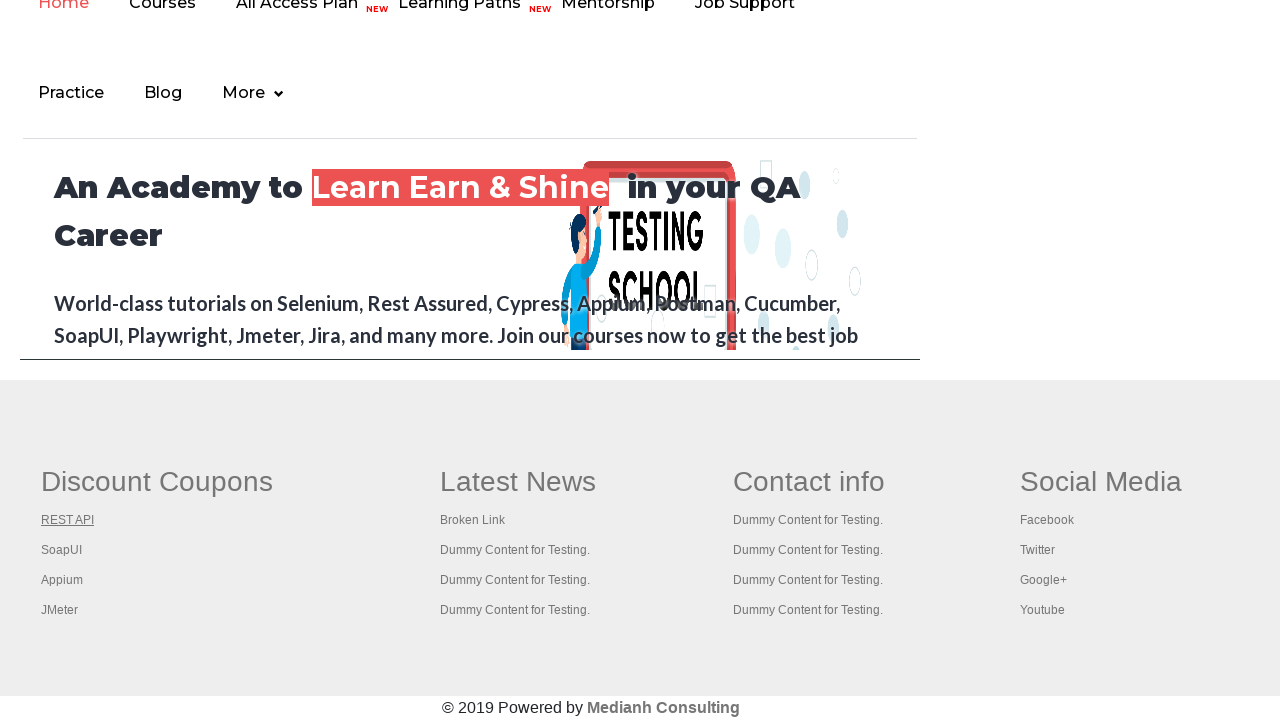

Clicked footer link 3 at (62, 550) on div#gf-BIG >> xpath=//td[1]/ul >> a >> nth=2
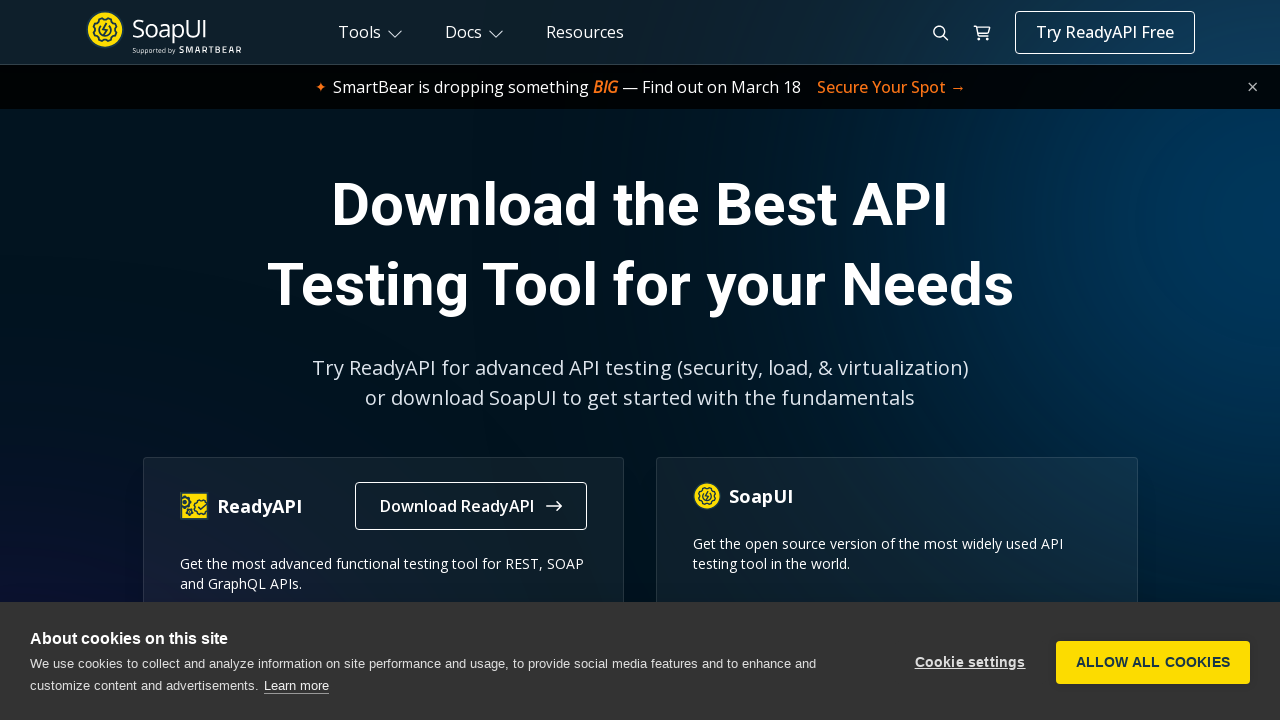

Page loaded after clicking link 3
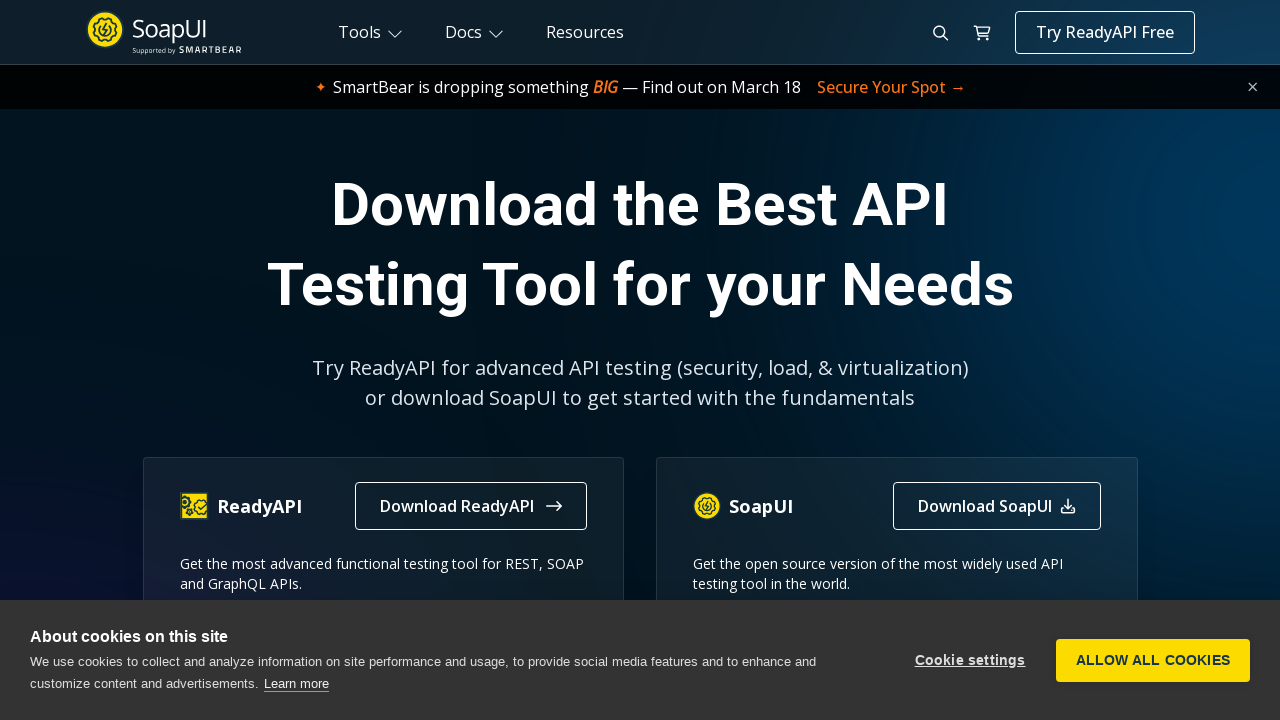

Navigated back to main page after visiting link 3
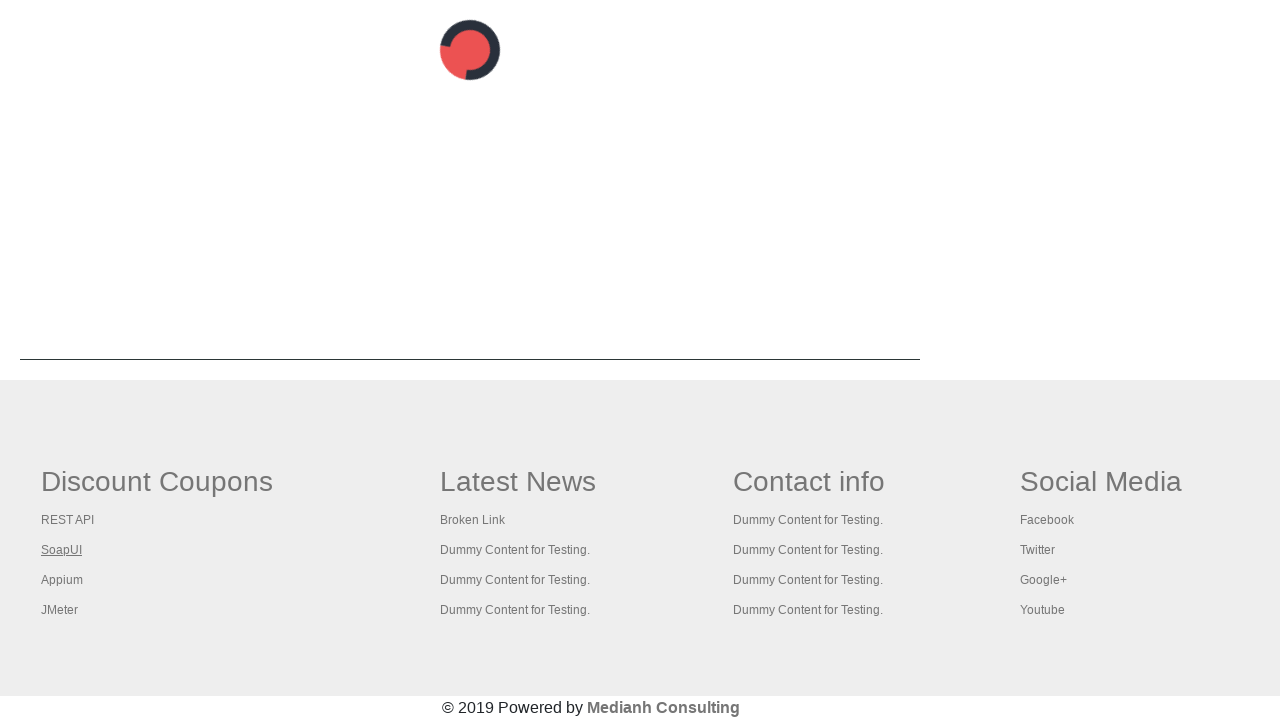

Main page footer loaded after returning from link 3
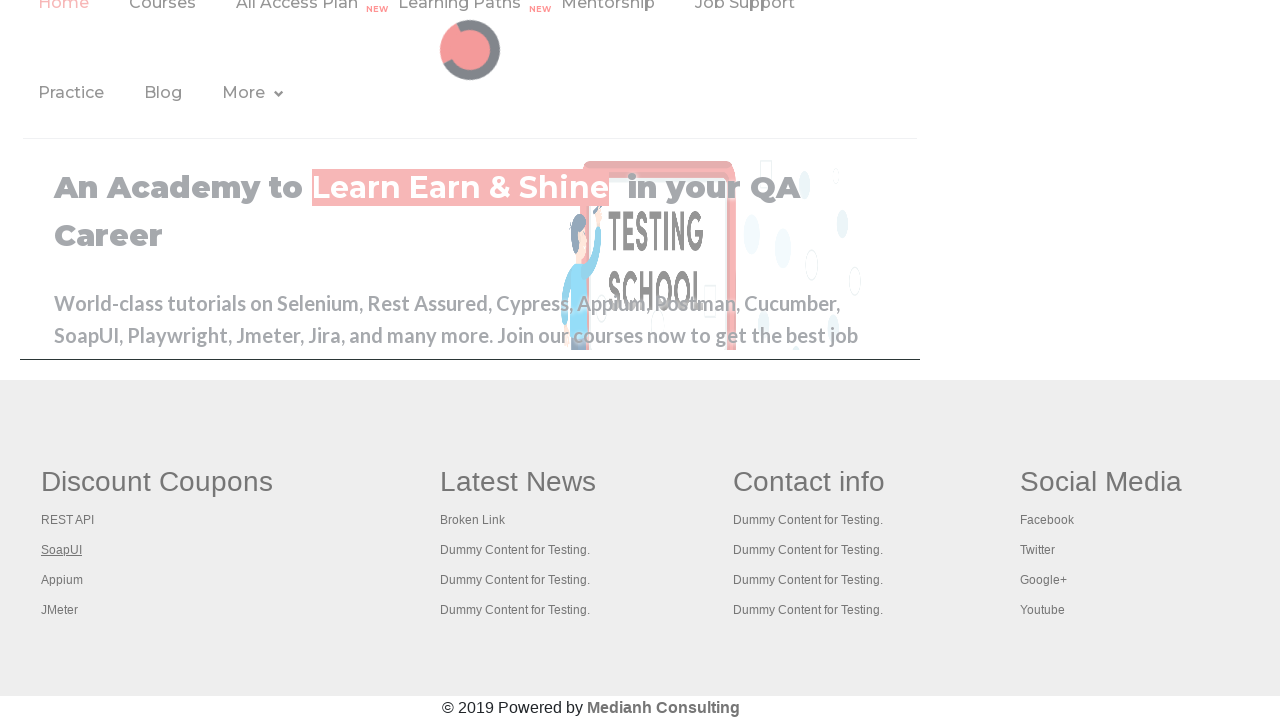

Re-located footer section for link 4
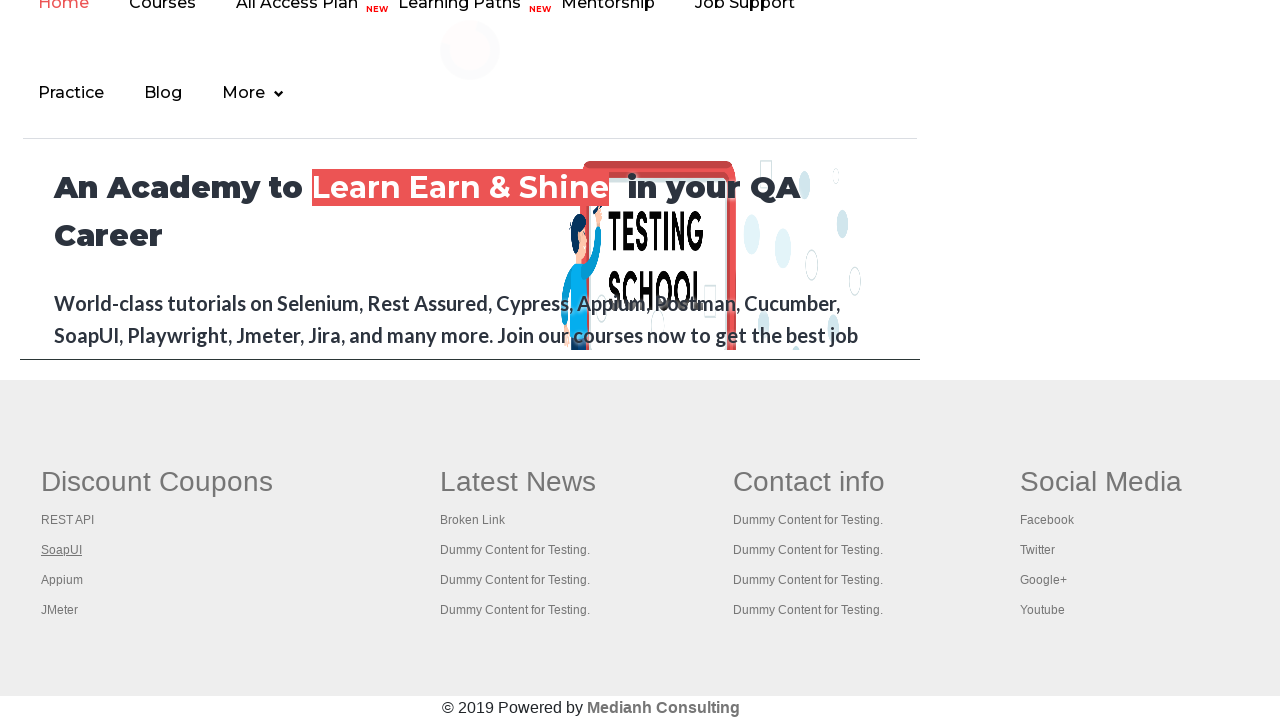

Re-located first column for link 4
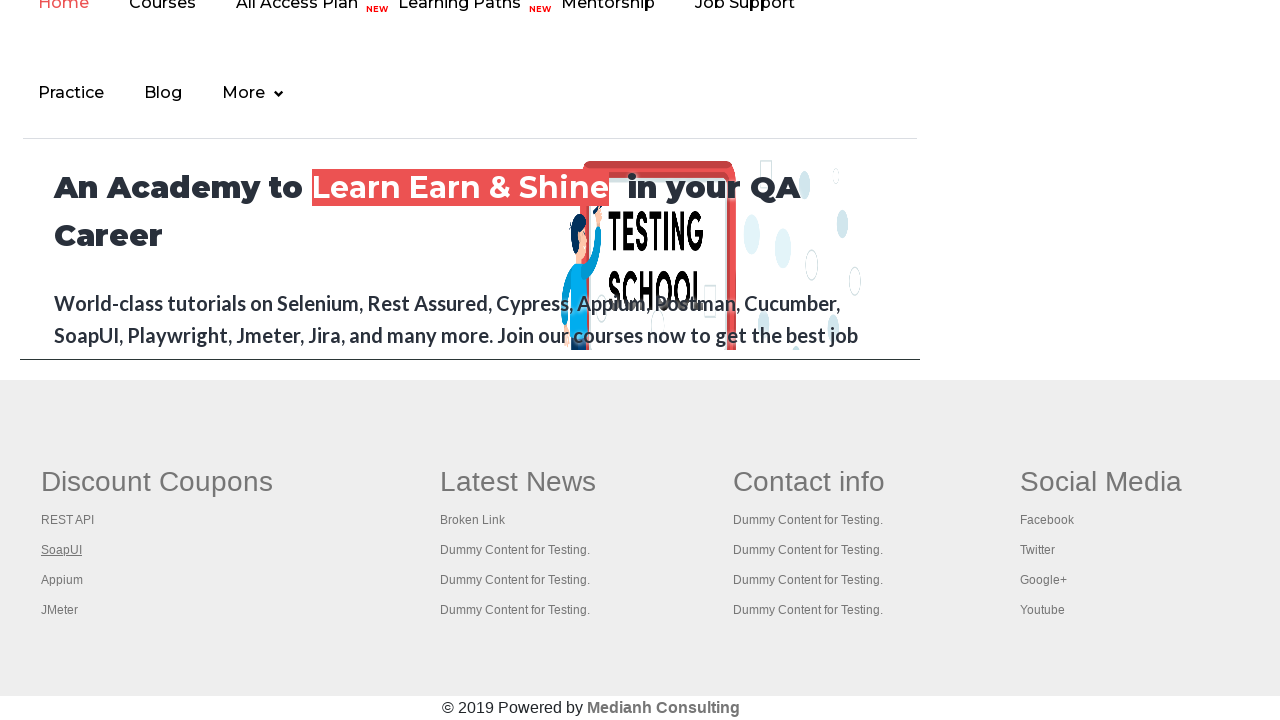

Located footer link 4 of 5
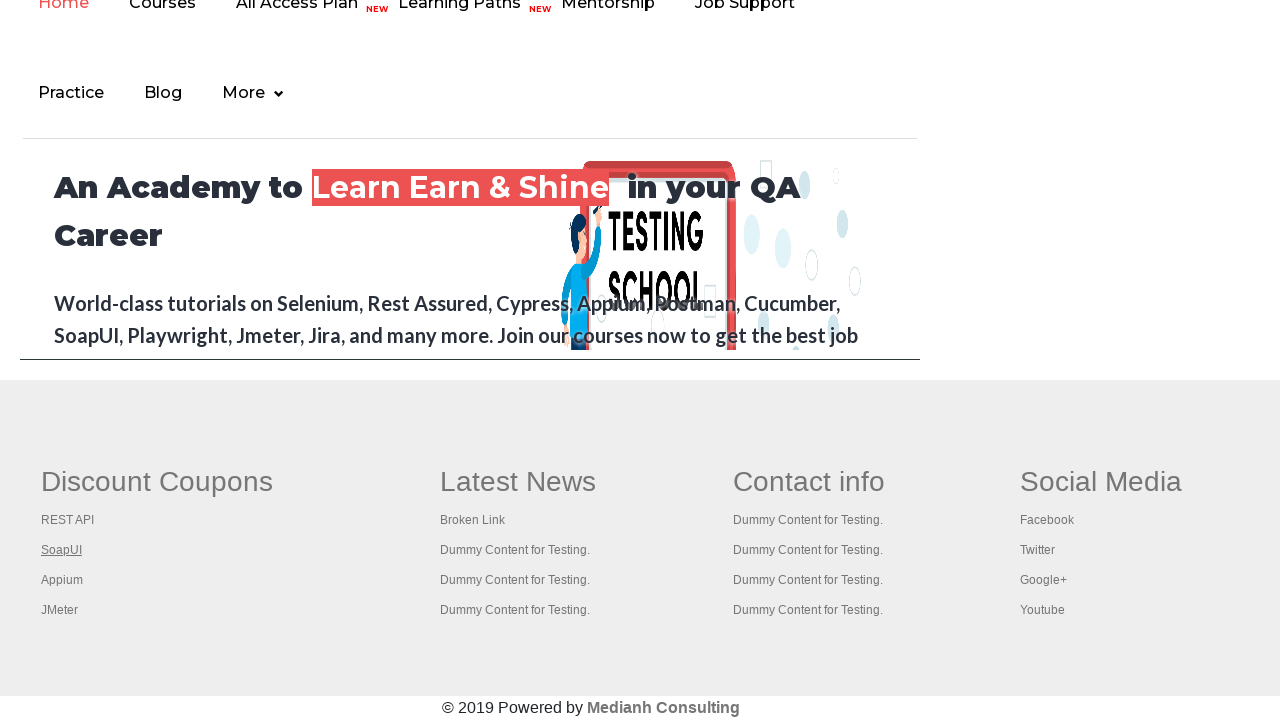

Clicked footer link 4 at (62, 580) on div#gf-BIG >> xpath=//td[1]/ul >> a >> nth=3
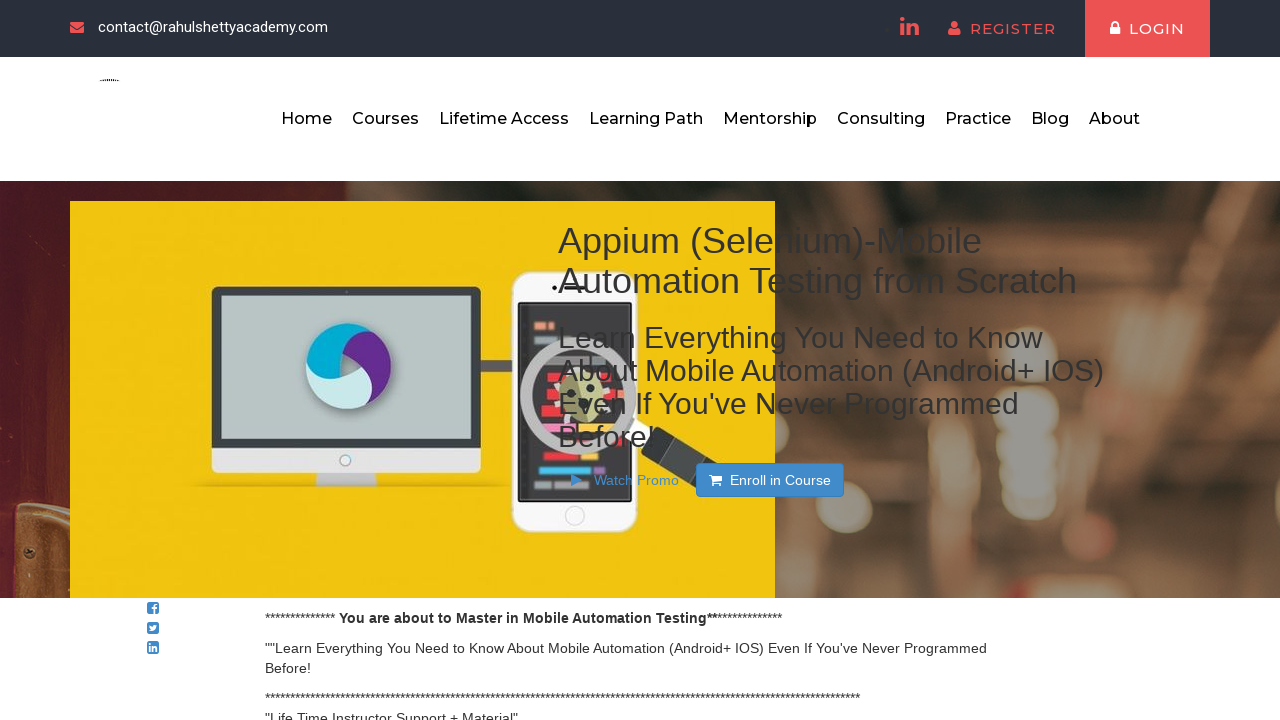

Page loaded after clicking link 4
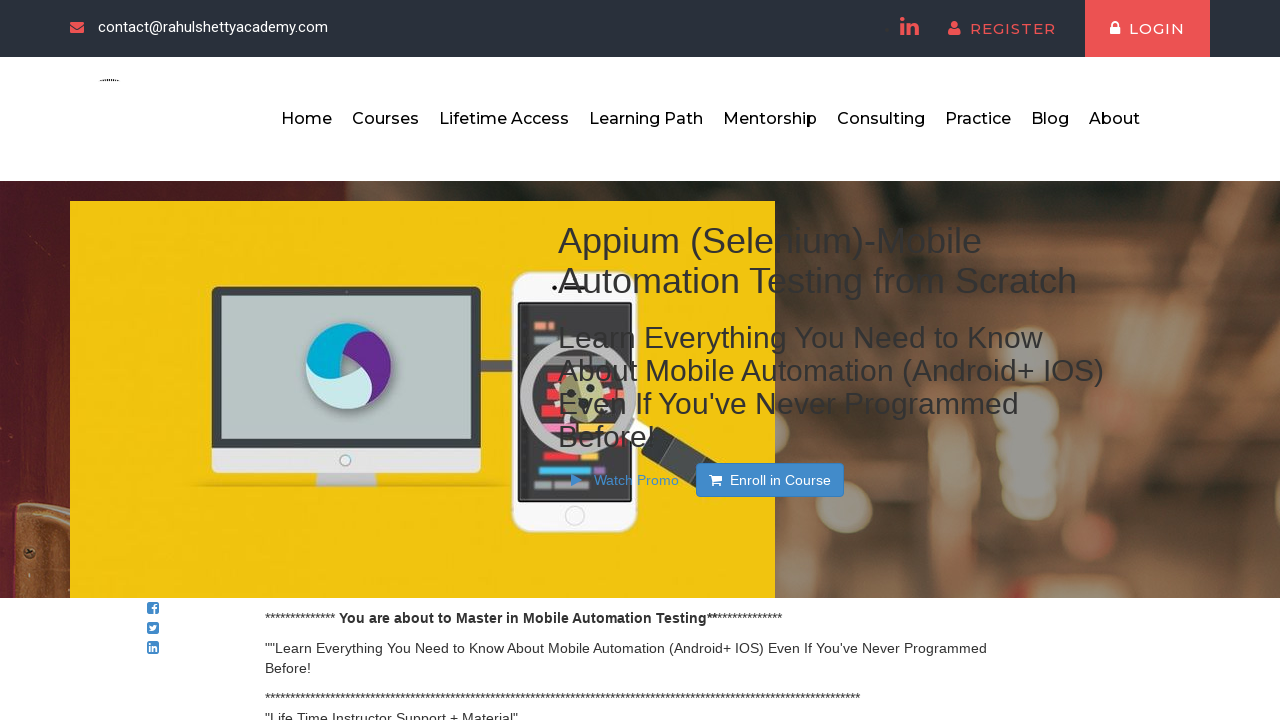

Navigated back to main page after visiting link 4
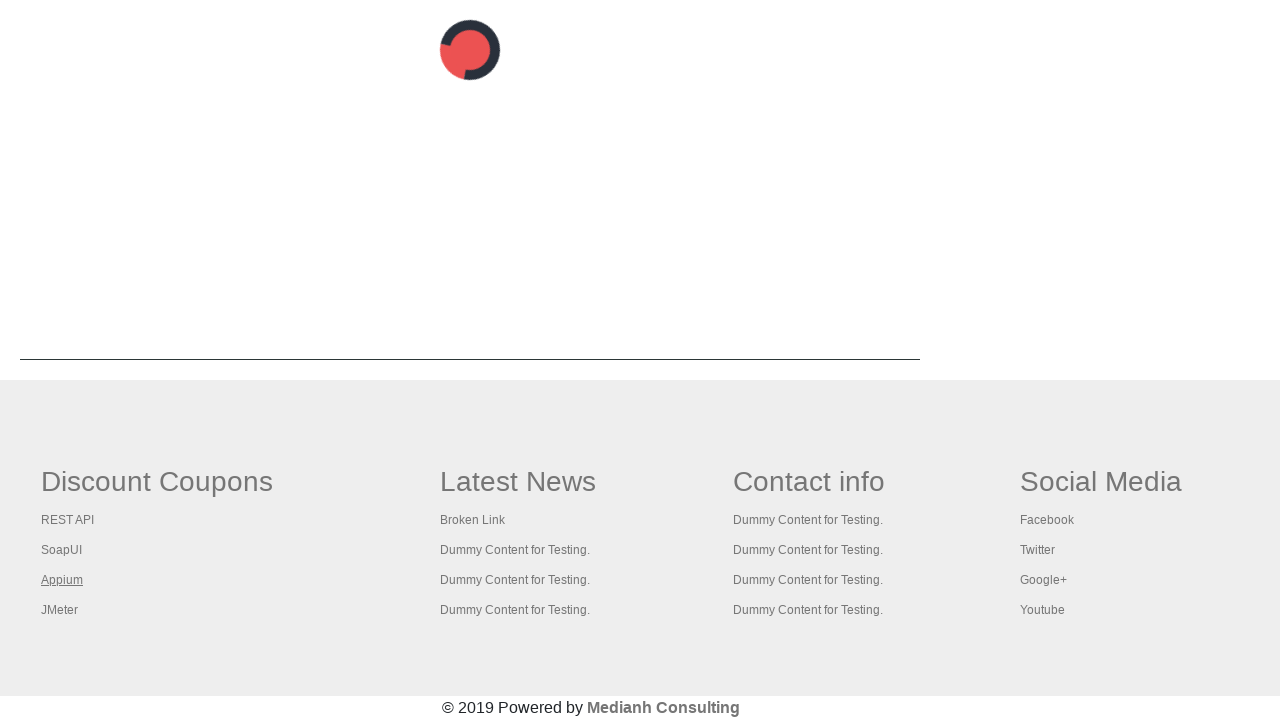

Main page footer loaded after returning from link 4
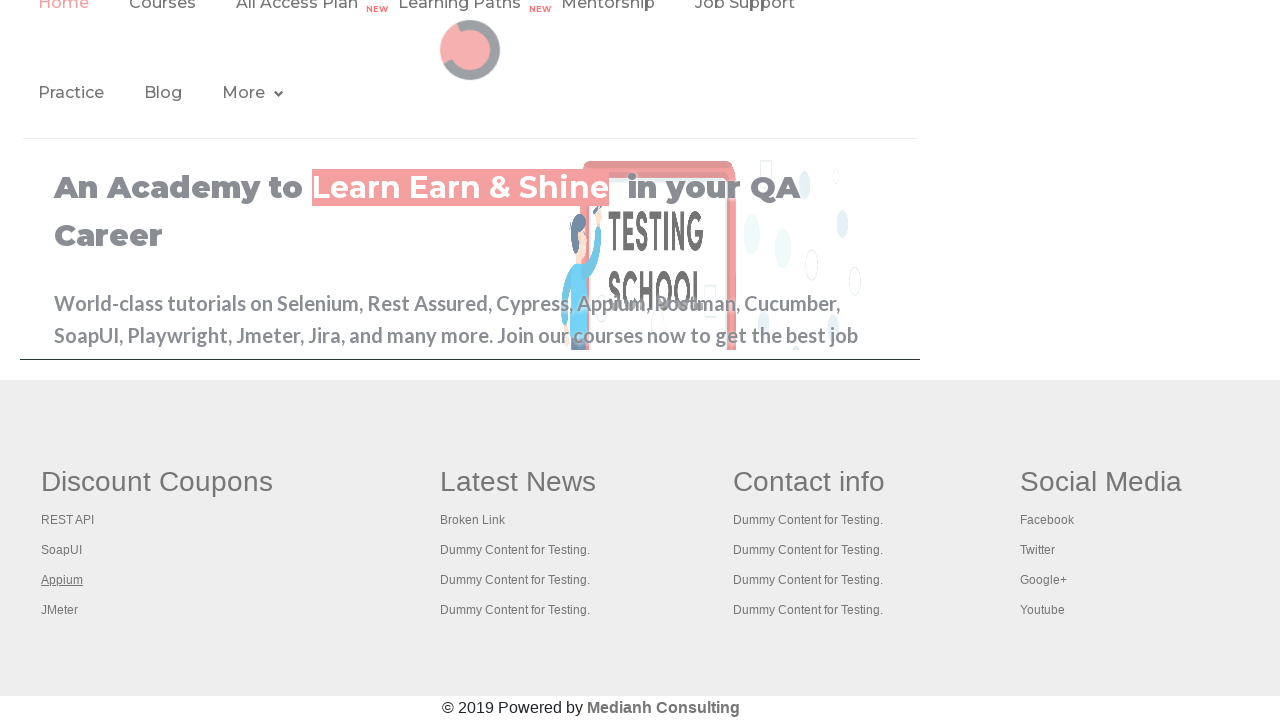

Re-located footer section for link 5
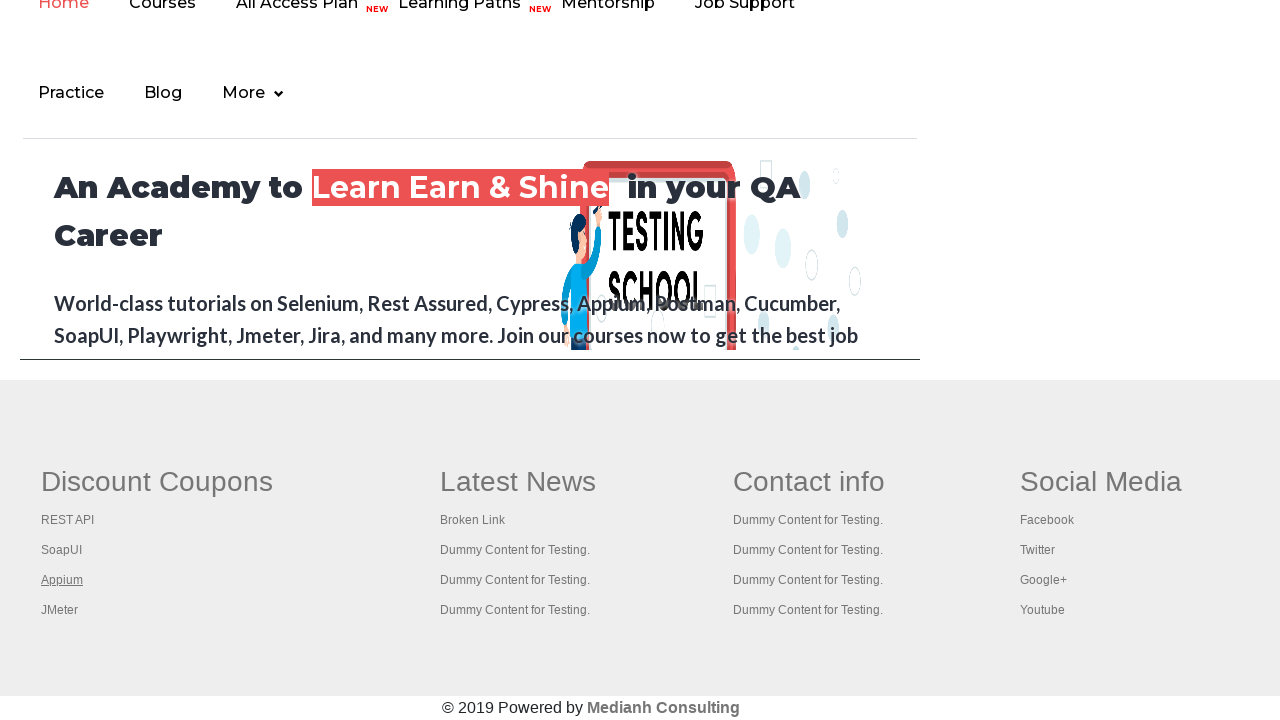

Re-located first column for link 5
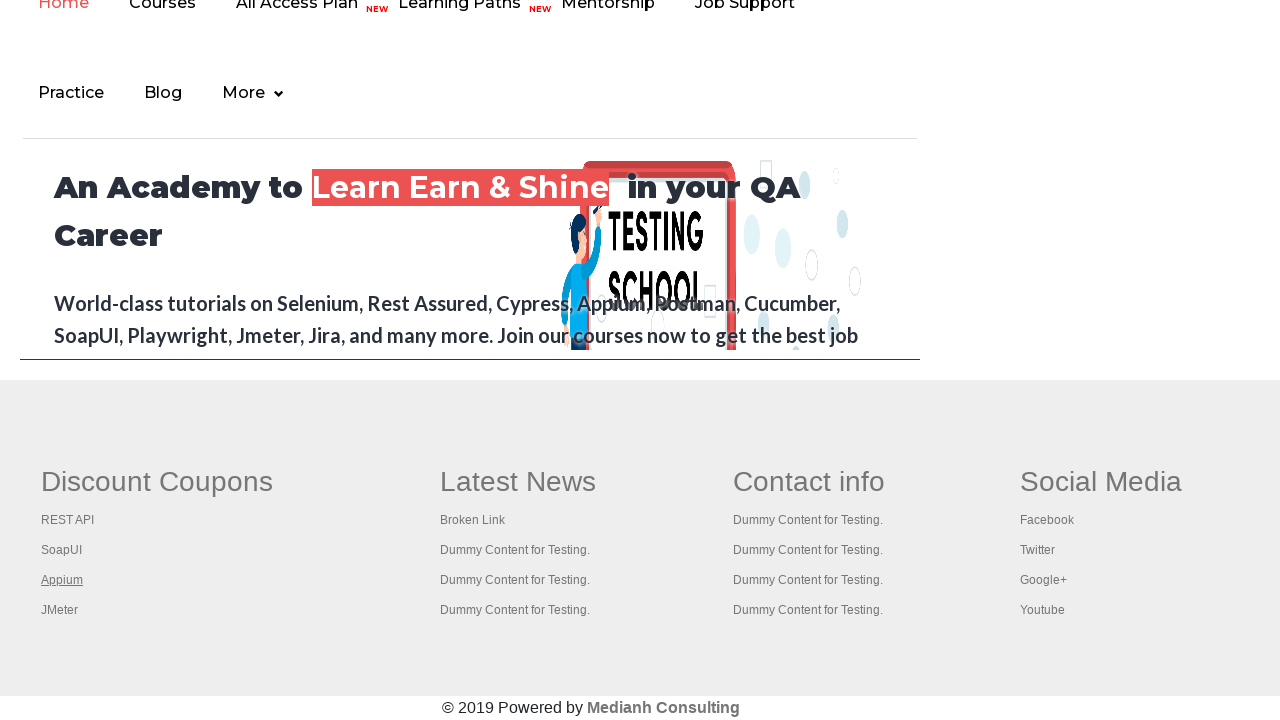

Located footer link 5 of 5
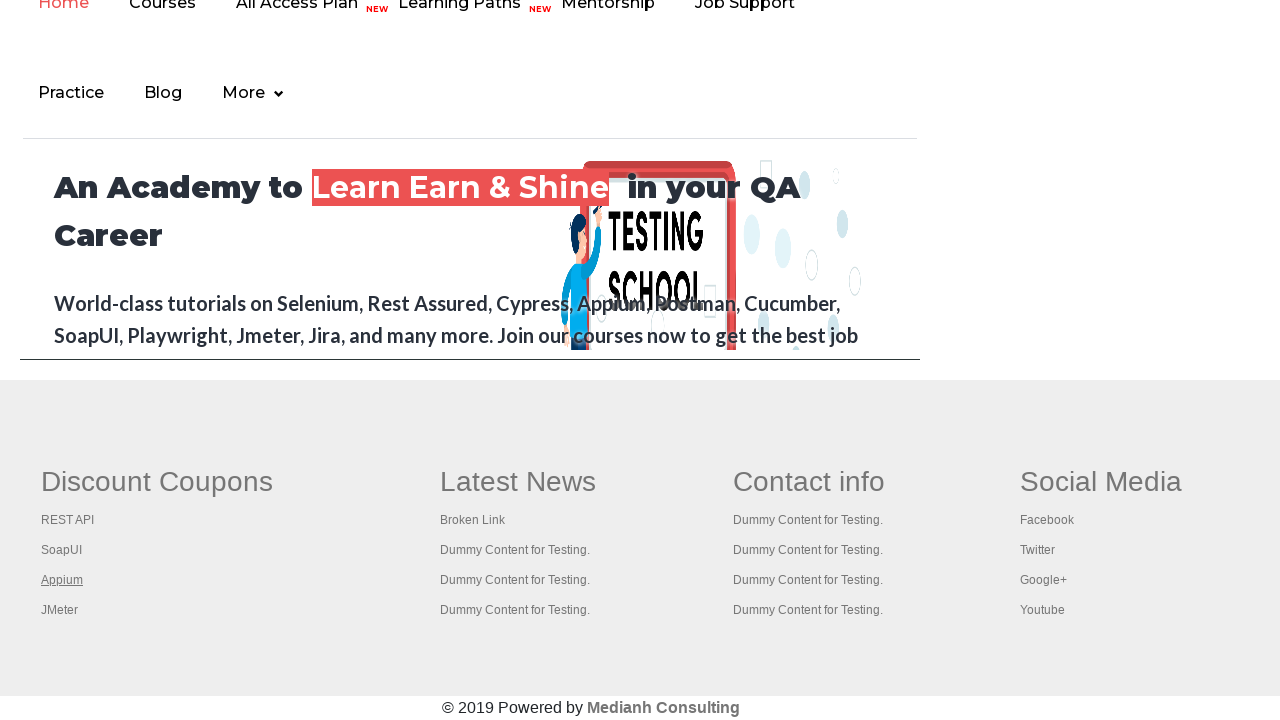

Clicked footer link 5 at (60, 610) on div#gf-BIG >> xpath=//td[1]/ul >> a >> nth=4
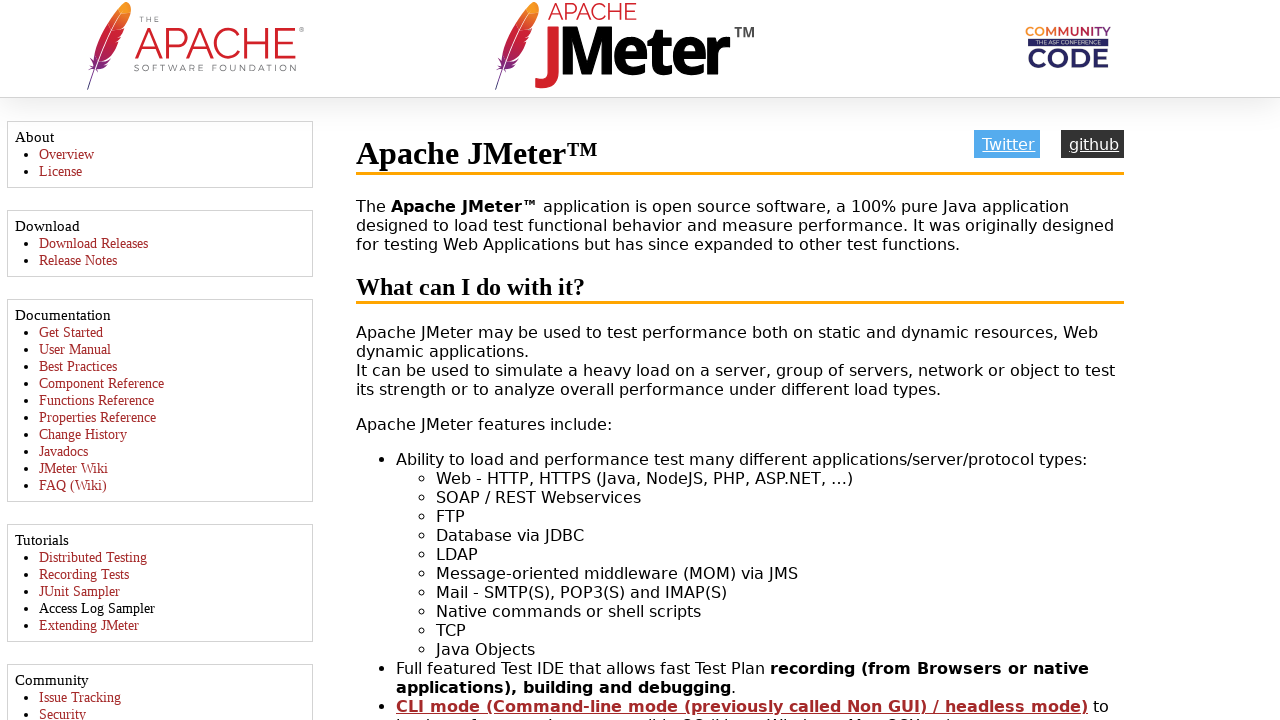

Page loaded after clicking link 5
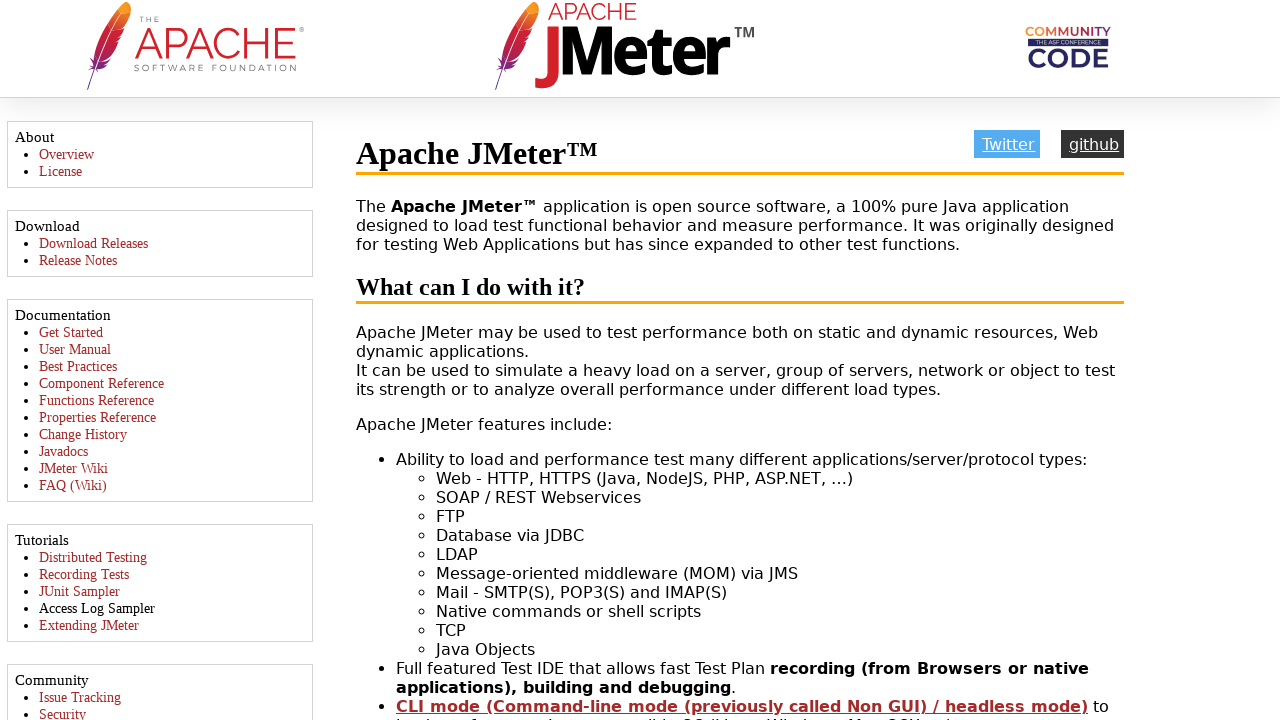

Navigated back to main page after visiting link 5
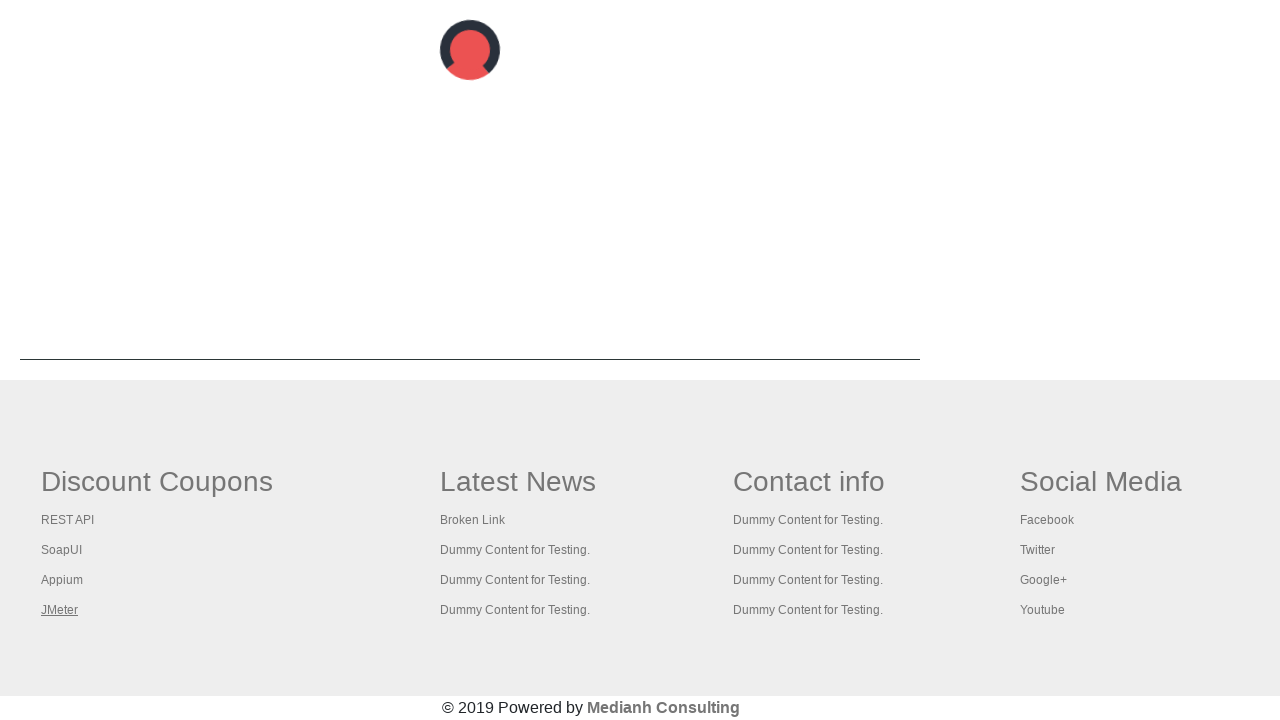

Main page footer loaded after returning from link 5
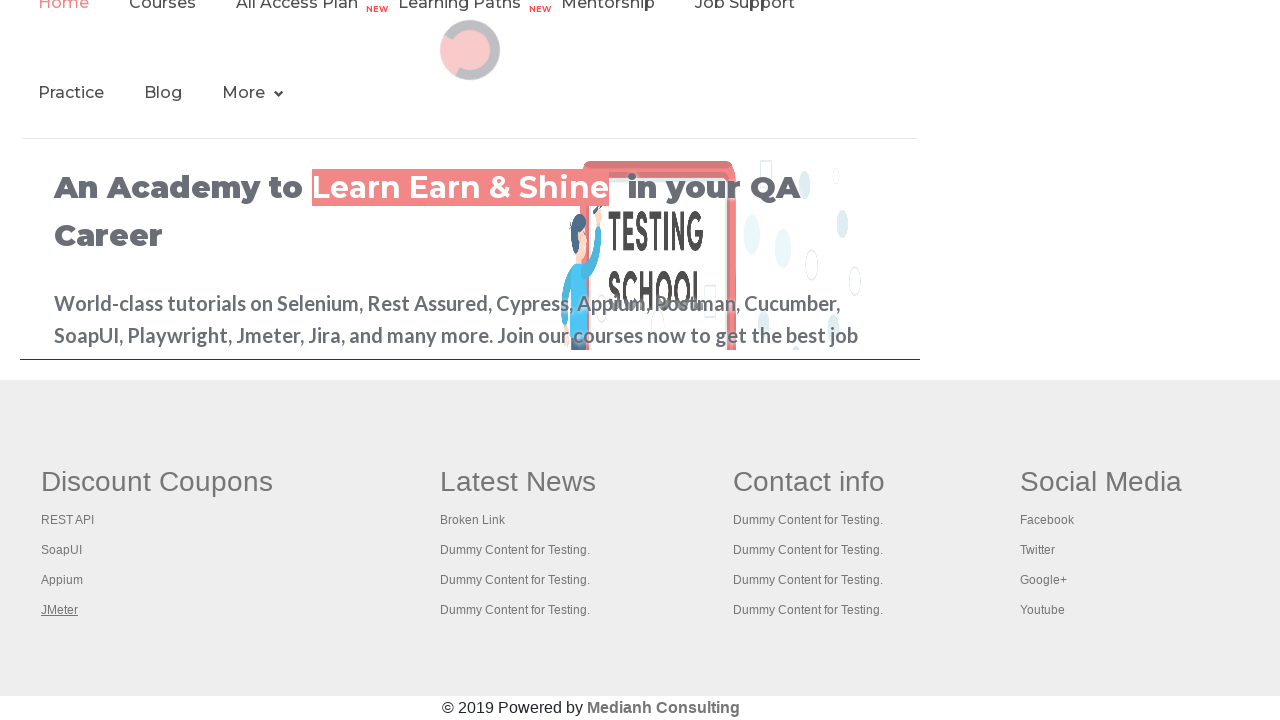

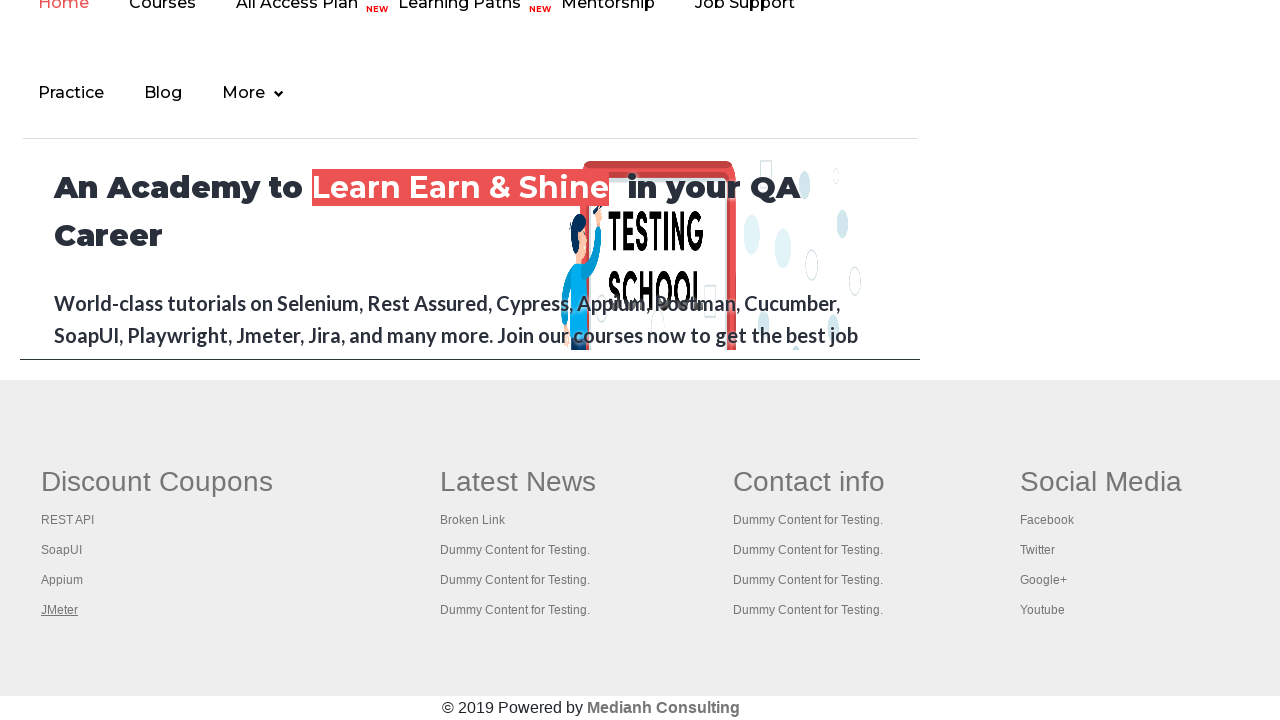